Tests home page functionality by clicking through various products (Samsung, Nokia, Nexus, iPhone, Sony), navigating categories (Monitors, Laptops, Phones), and testing next/previous pagination buttons.

Starting URL: https://www.demoblaze.com

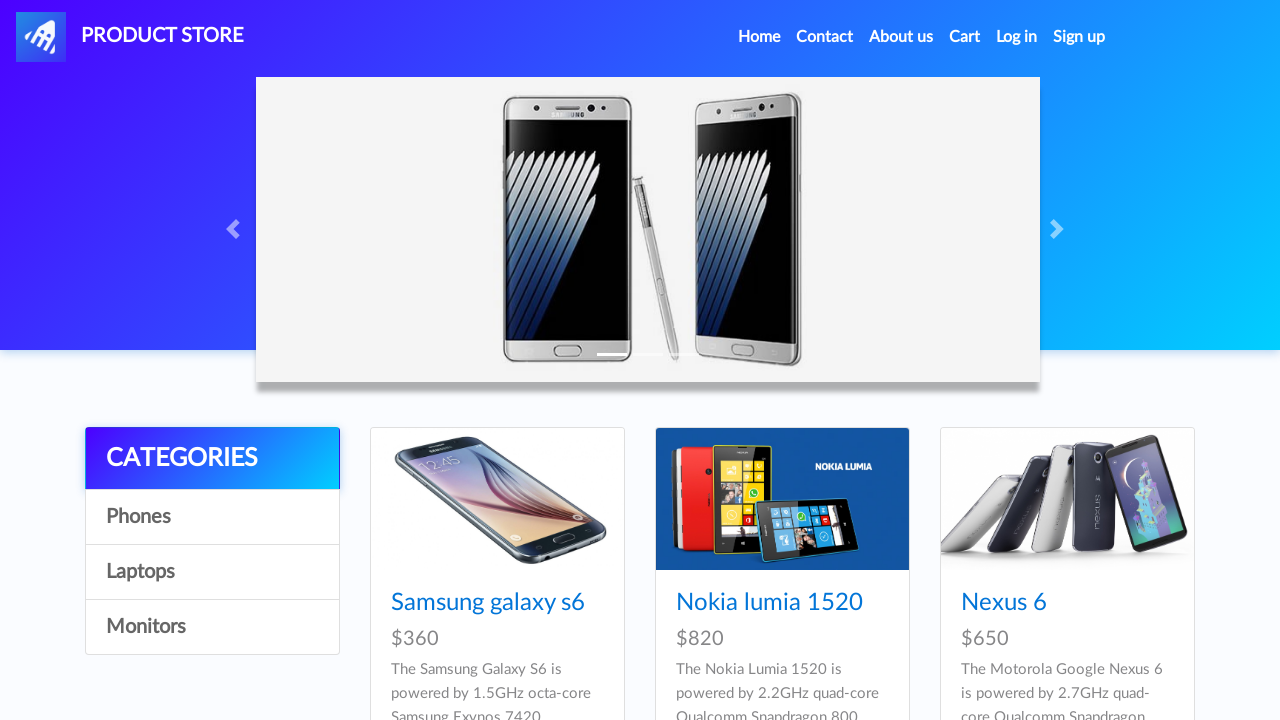

Clicked on Samsung Galaxy S6 product at (488, 603) on text=Samsung galaxy s6
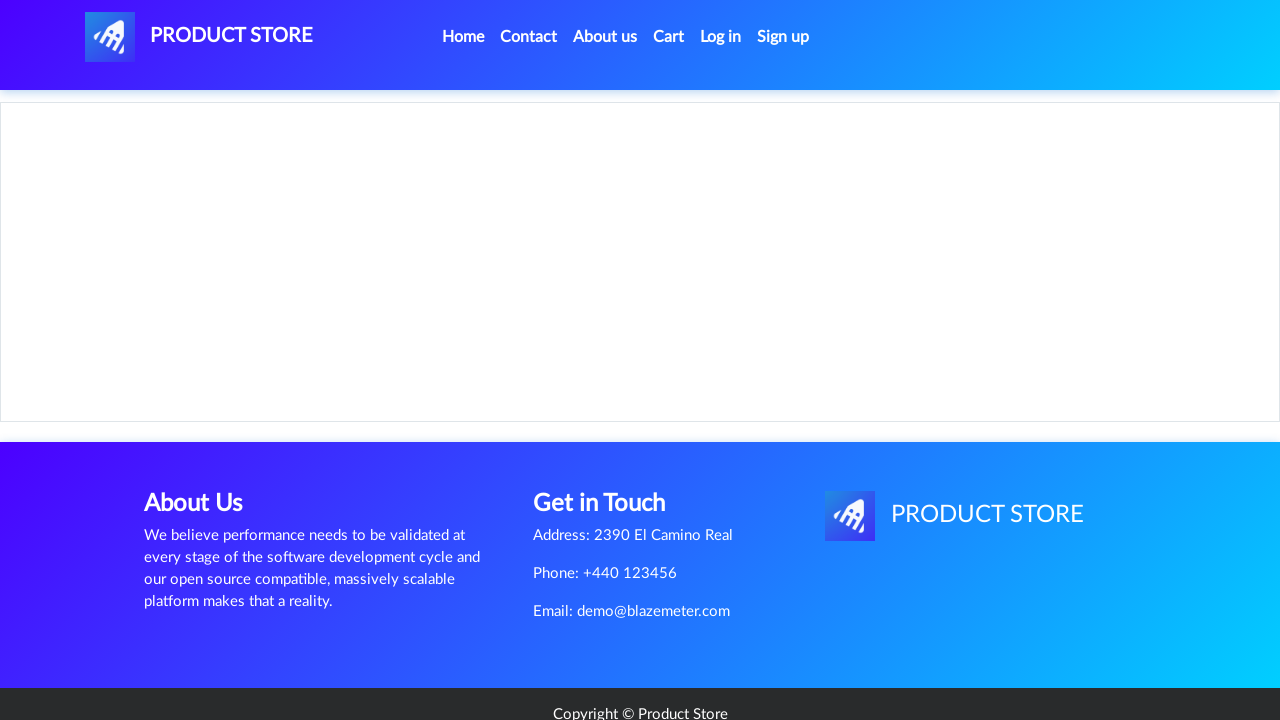

Waited 2 seconds for Samsung Galaxy S6 page to load
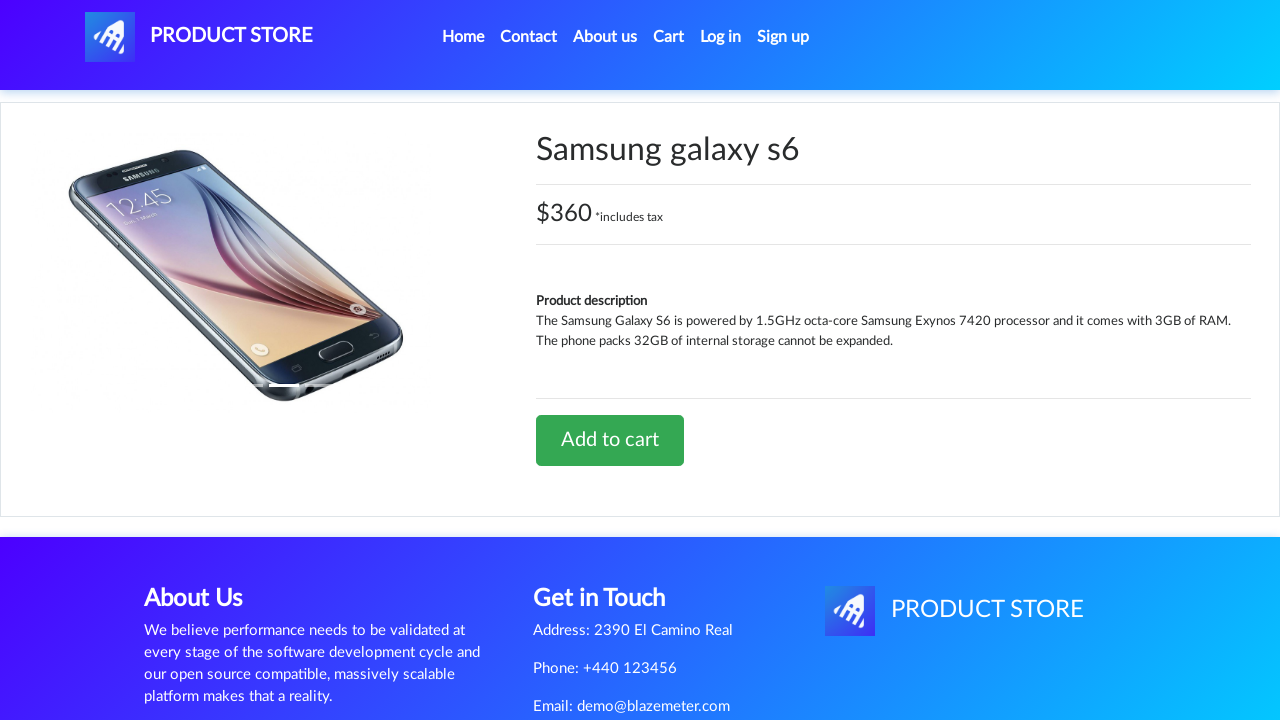

Clicked active navigation link to return to home at (463, 37) on .active > .nav-link
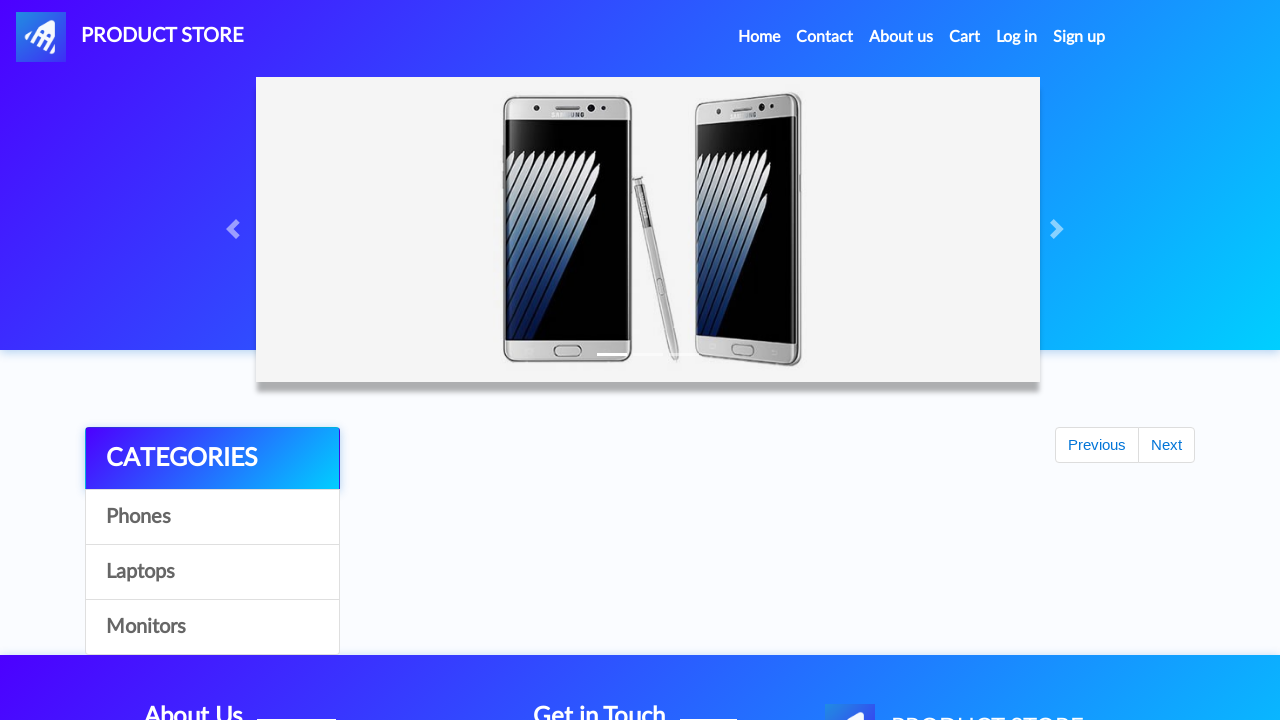

Waited 2 seconds for home page to load
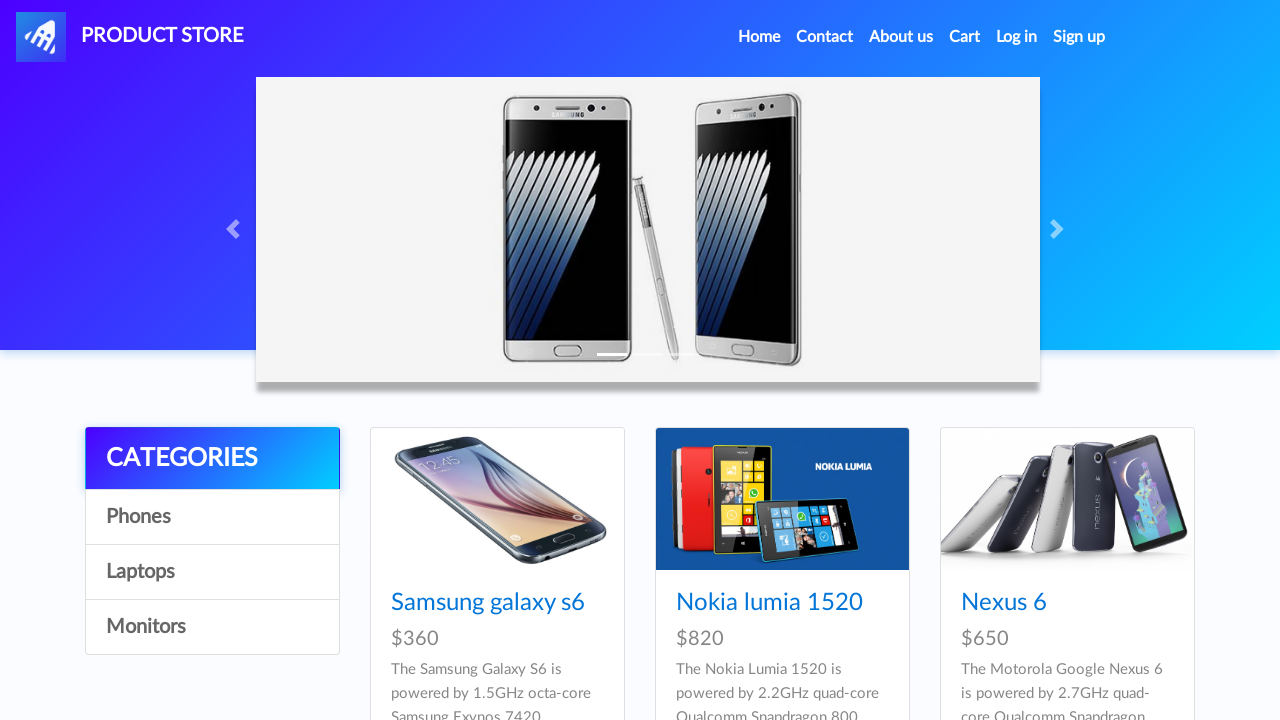

Clicked on Nokia Lumia 1520 product at (769, 603) on text=Nokia lumia 1520
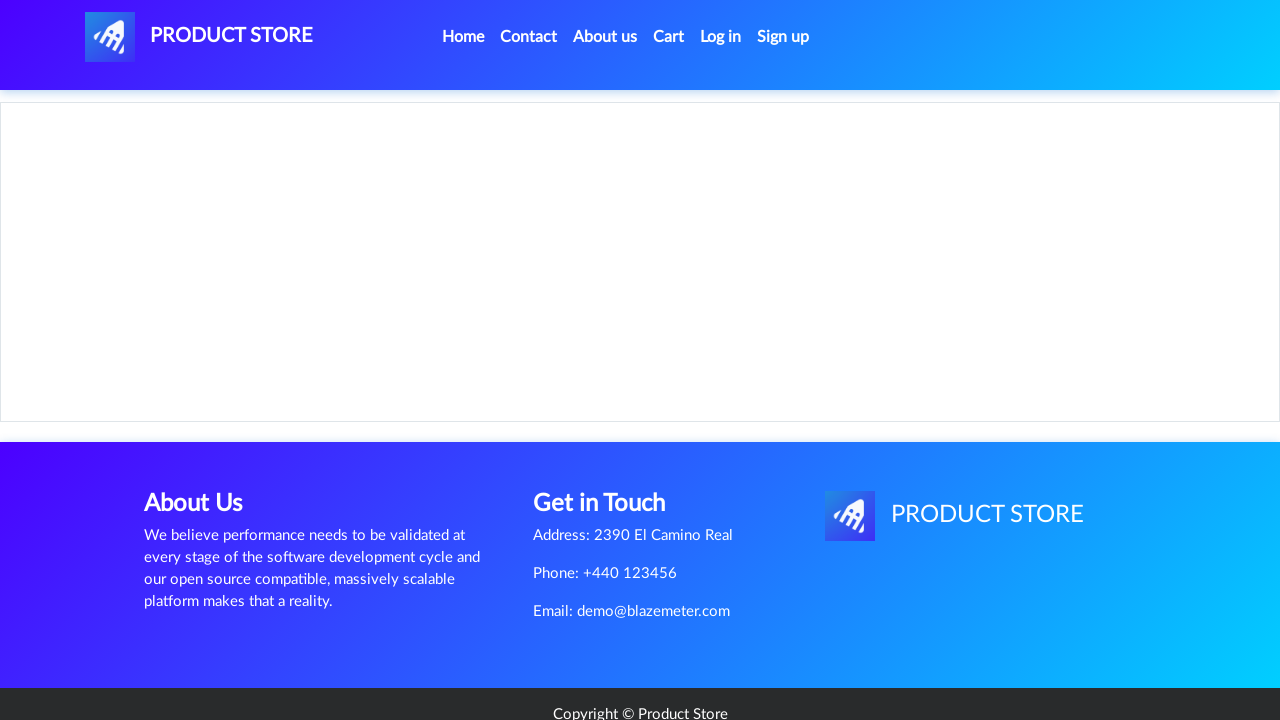

Waited 2 seconds for Nokia Lumia 1520 page to load
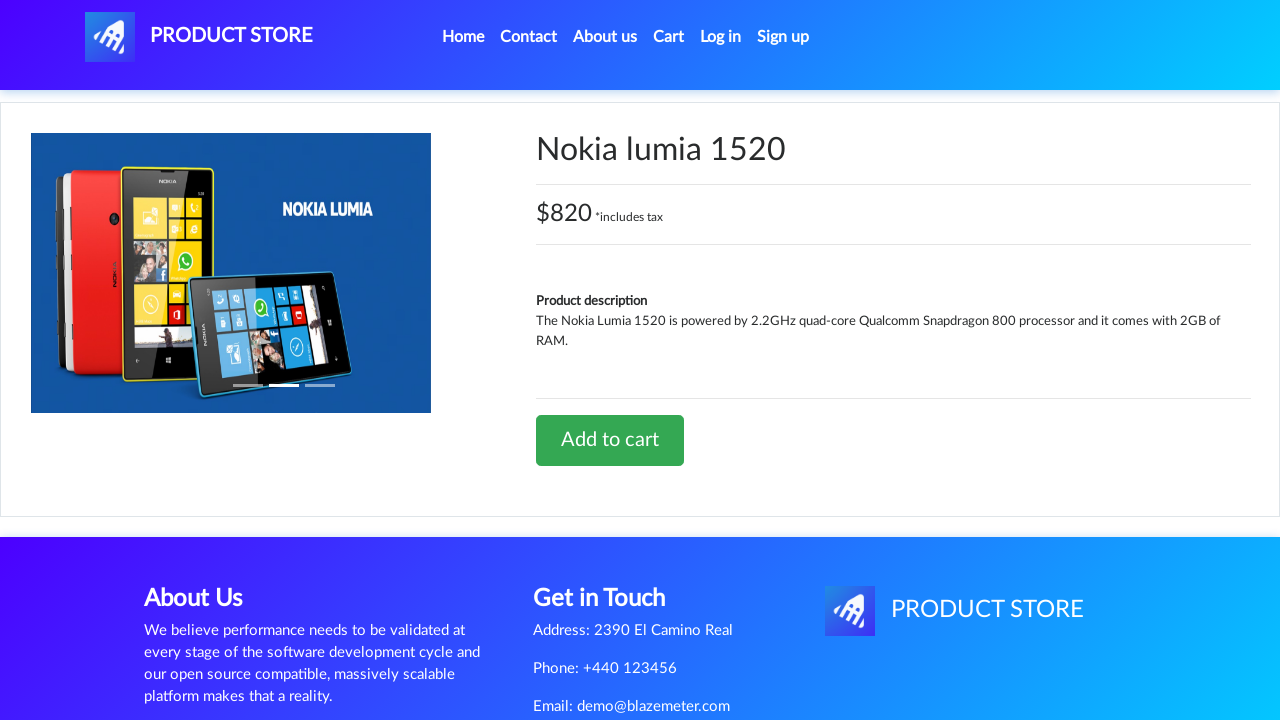

Clicked active navigation link to return to home at (463, 37) on .active > .nav-link
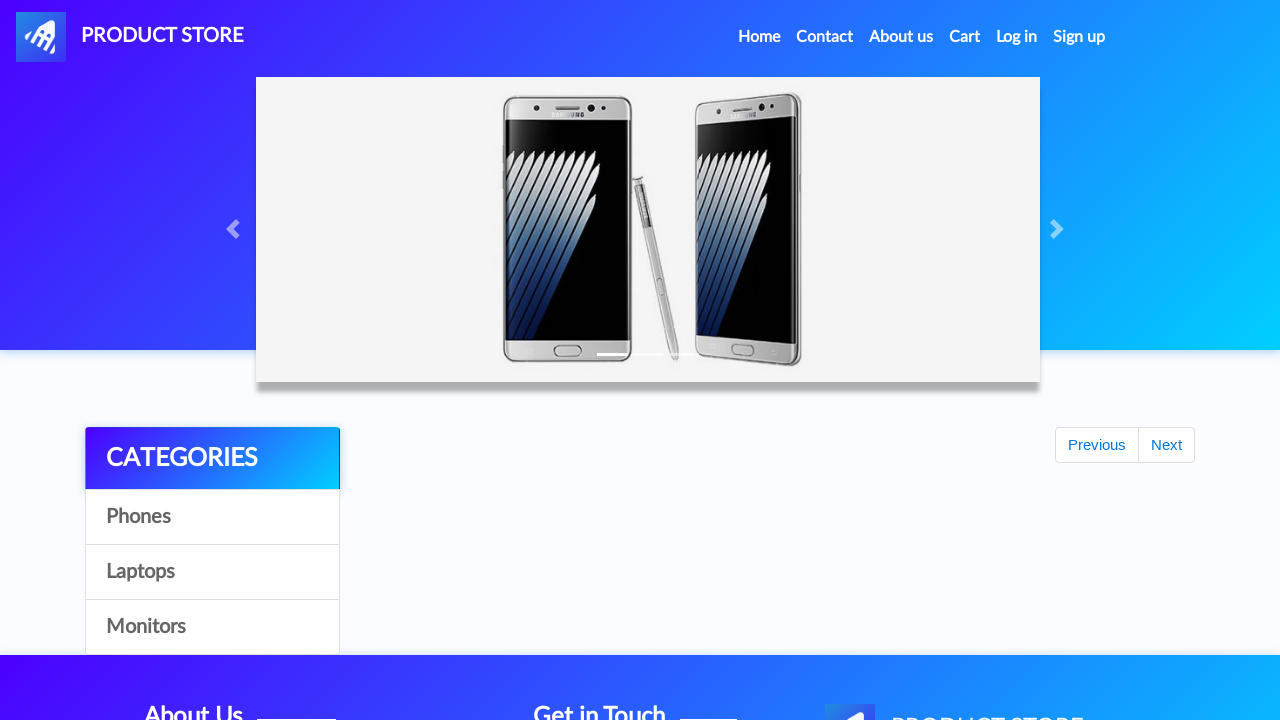

Waited 2 seconds for home page to load
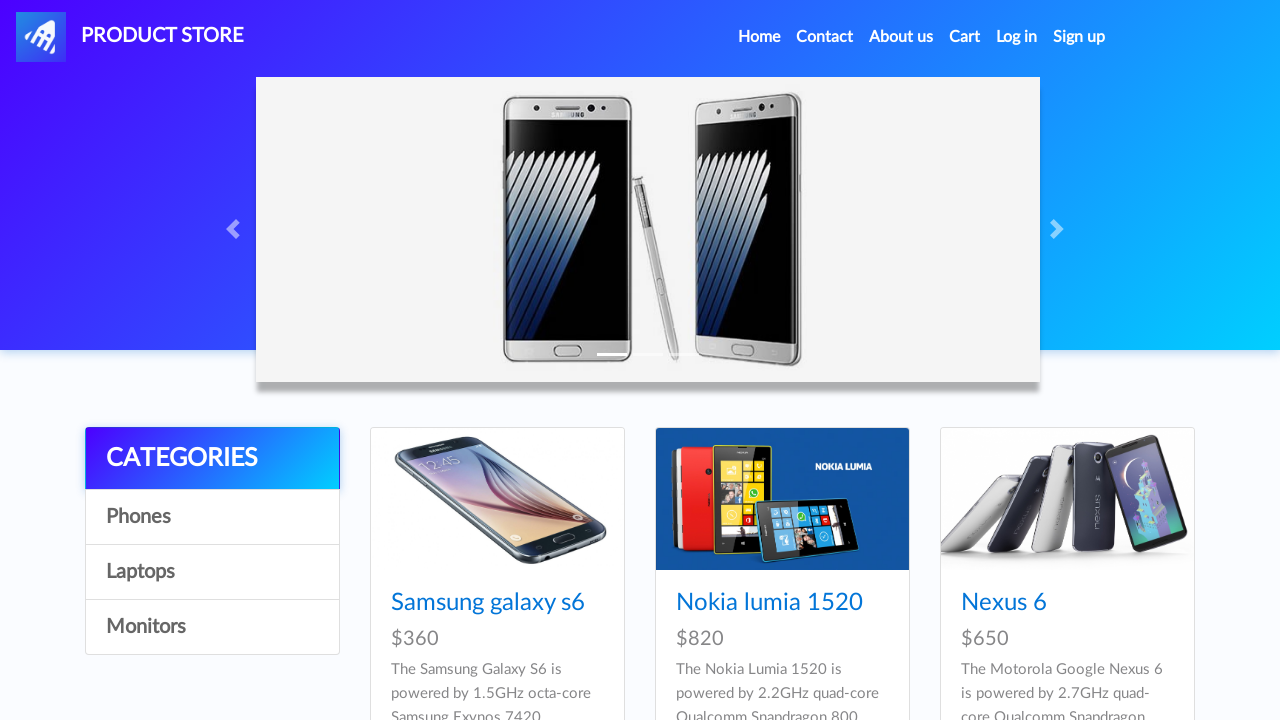

Clicked on Nexus 6 product at (1004, 603) on text=Nexus 6
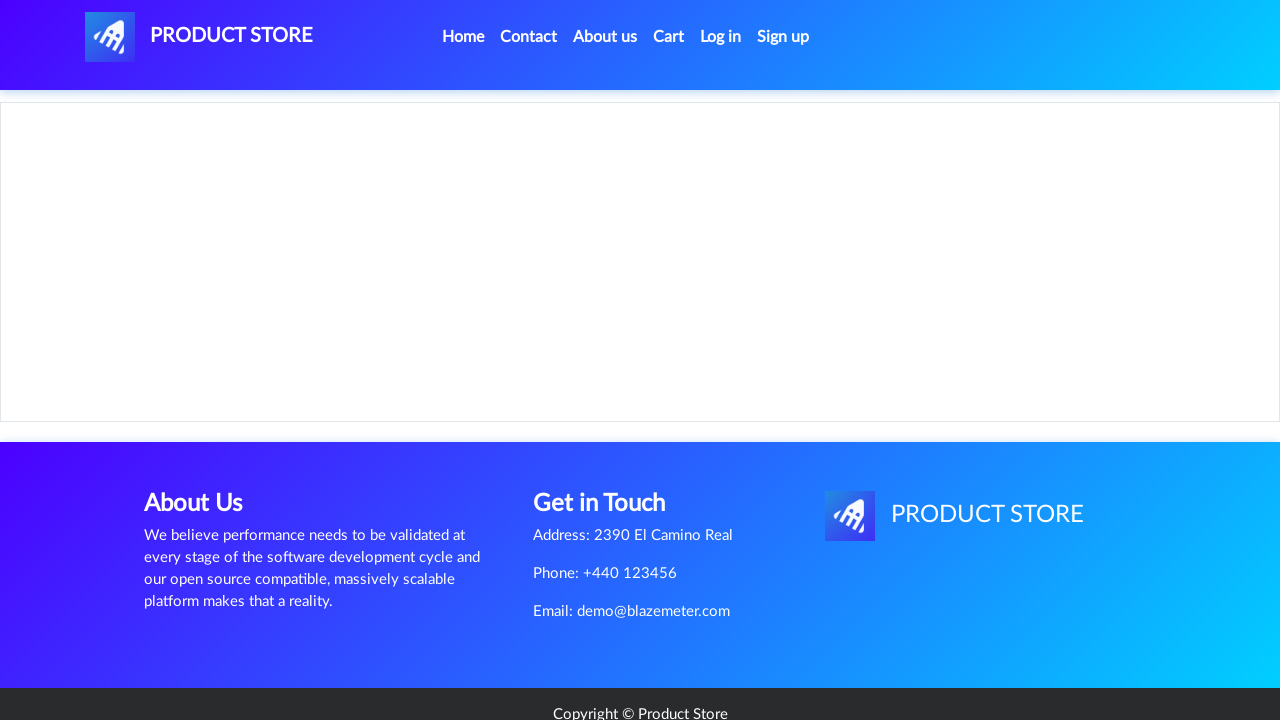

Waited 2 seconds for Nexus 6 page to load
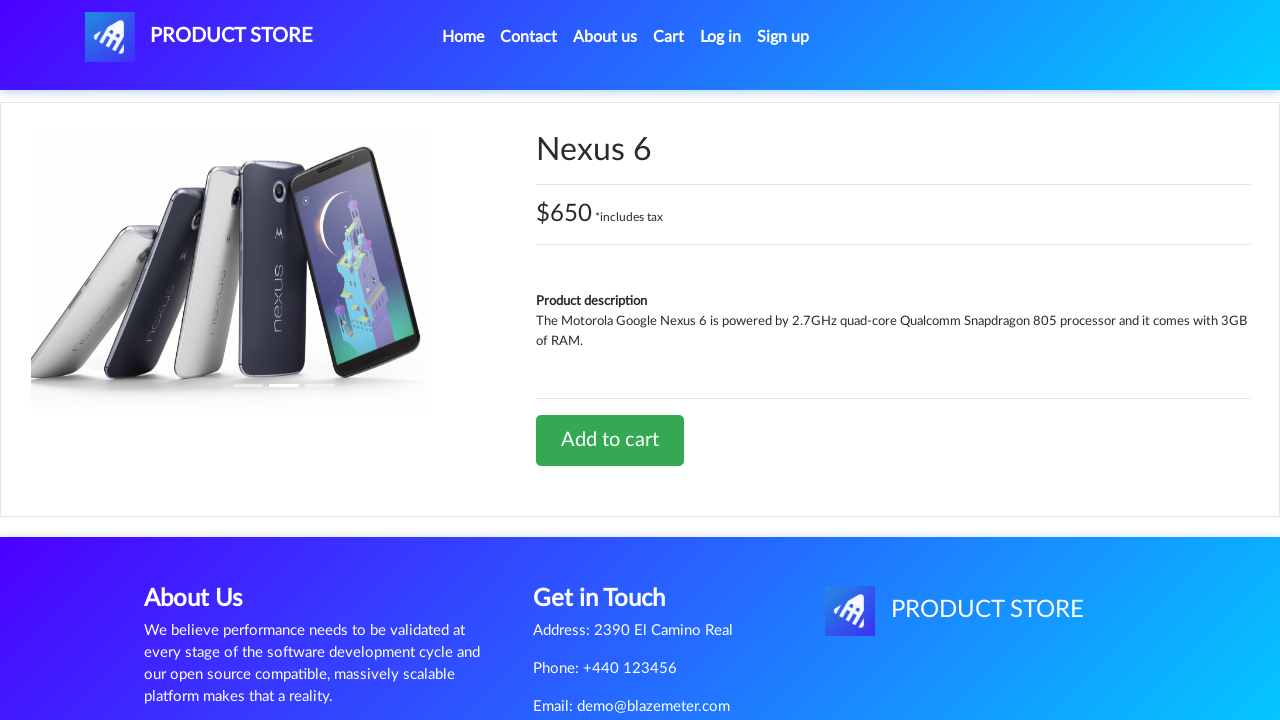

Clicked active navigation link to return to home at (463, 37) on .active > .nav-link
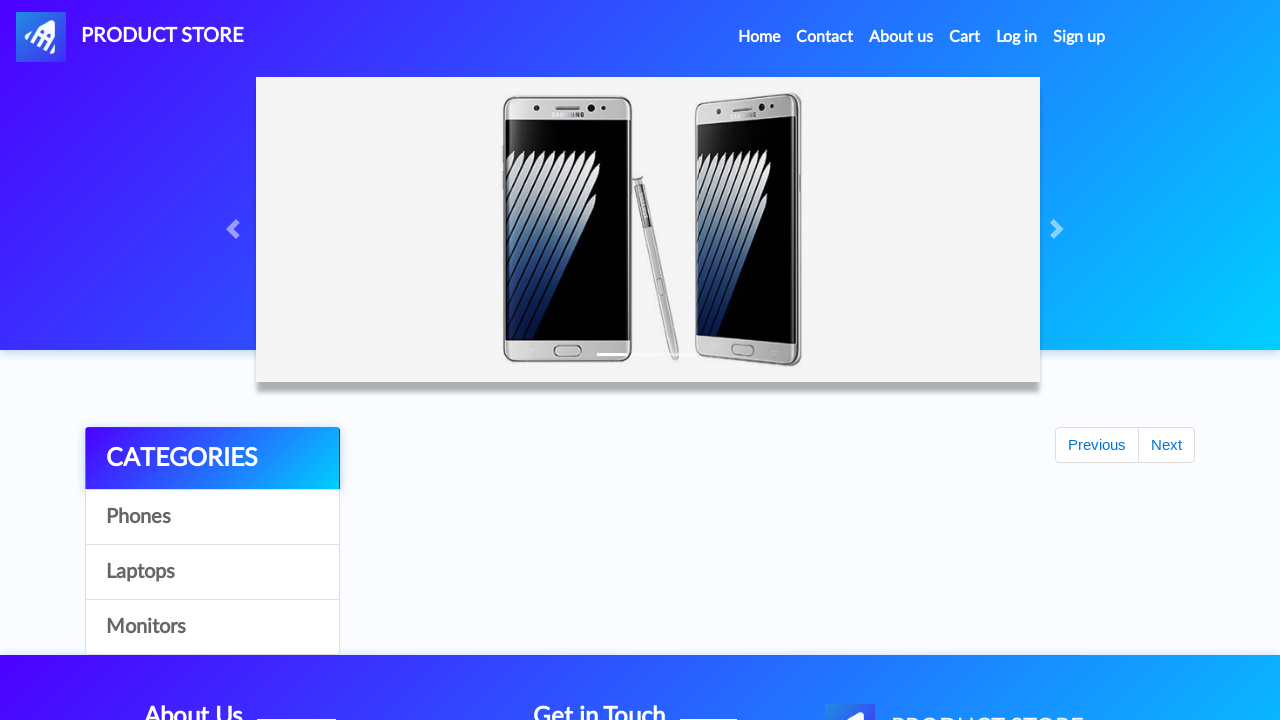

Waited 2 seconds for home page to load
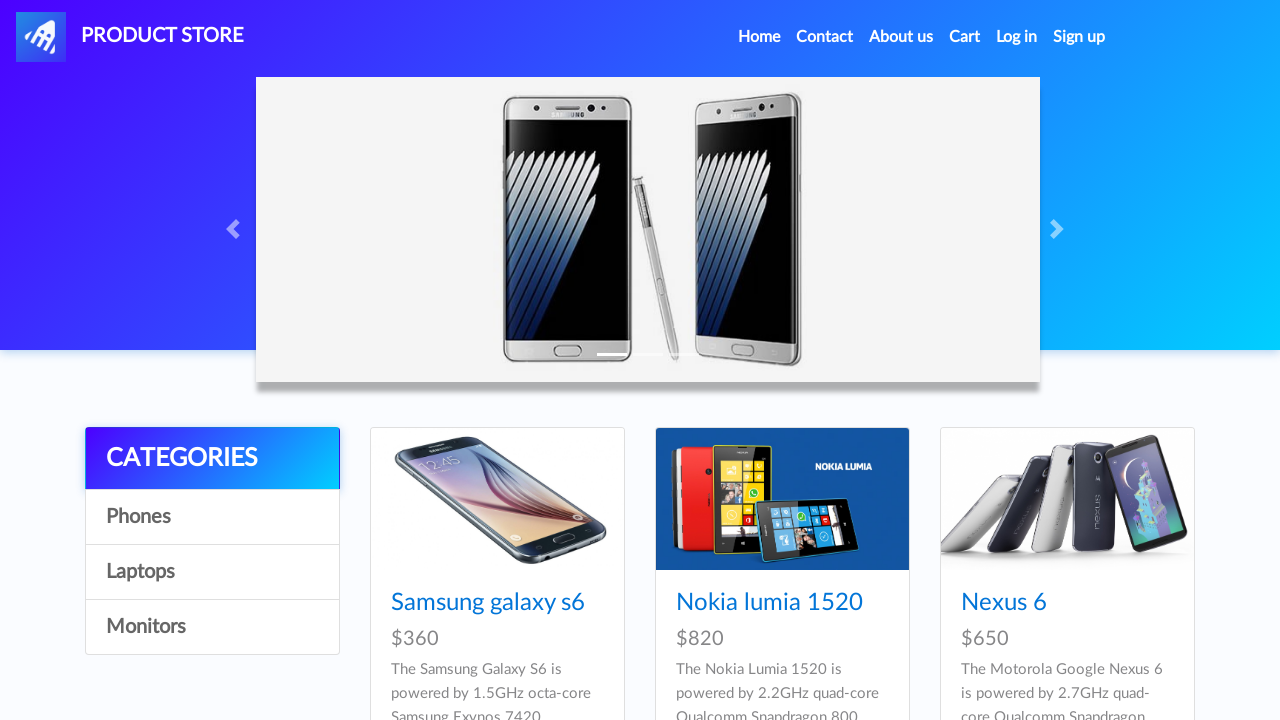

Clicked on iPhone 6 32GB product at (752, 361) on text=Iphone 6 32gb
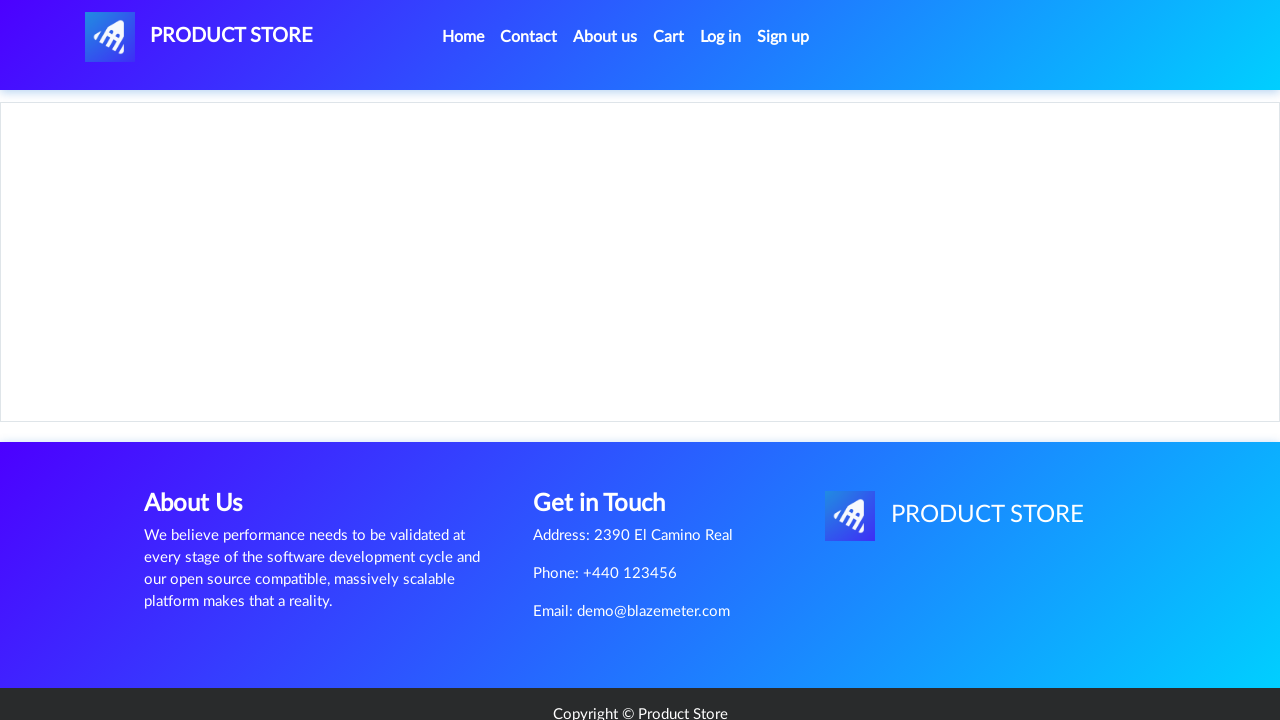

Waited 2 seconds for iPhone 6 32GB page to load
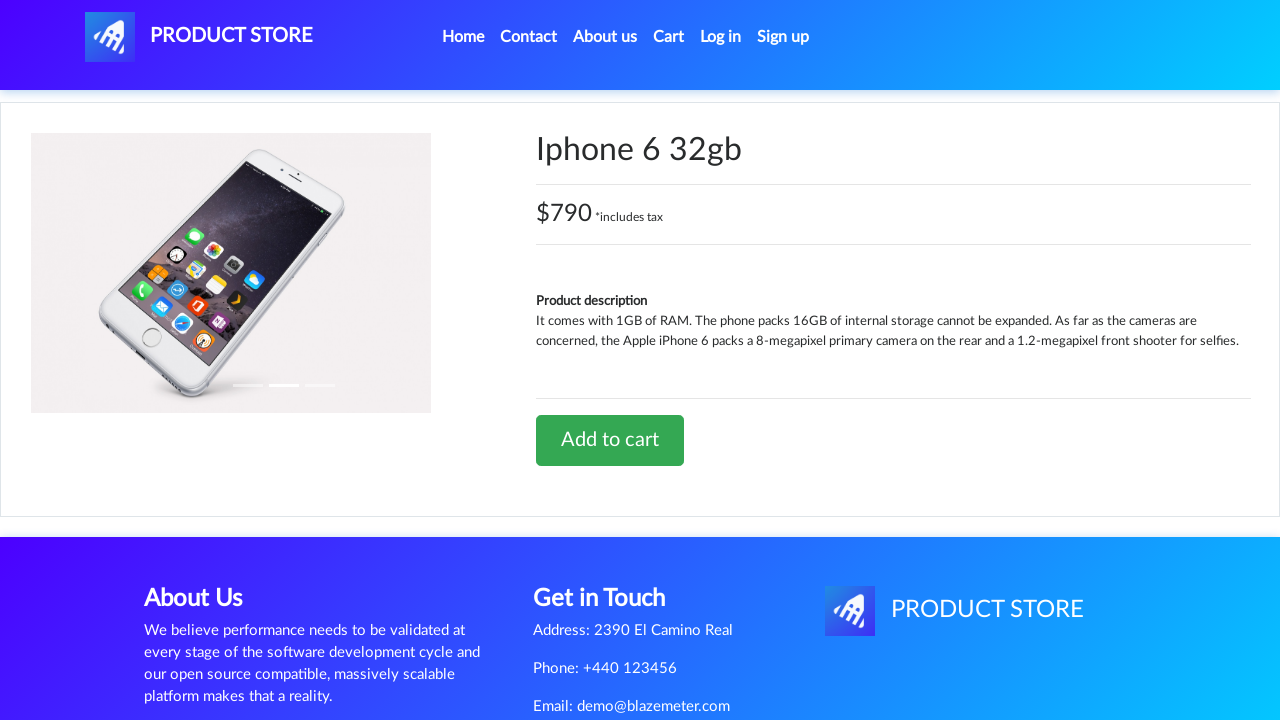

Clicked active navigation link to return to home at (463, 37) on .active > .nav-link
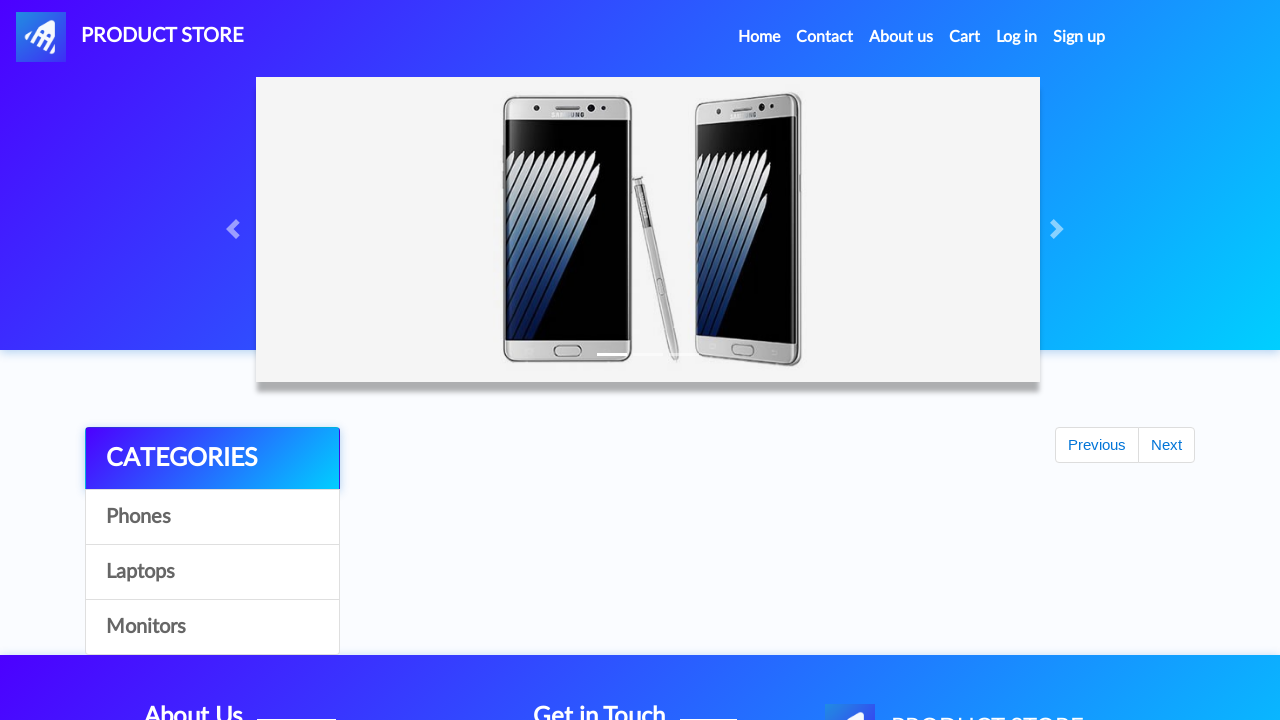

Waited 2 seconds for home page to load
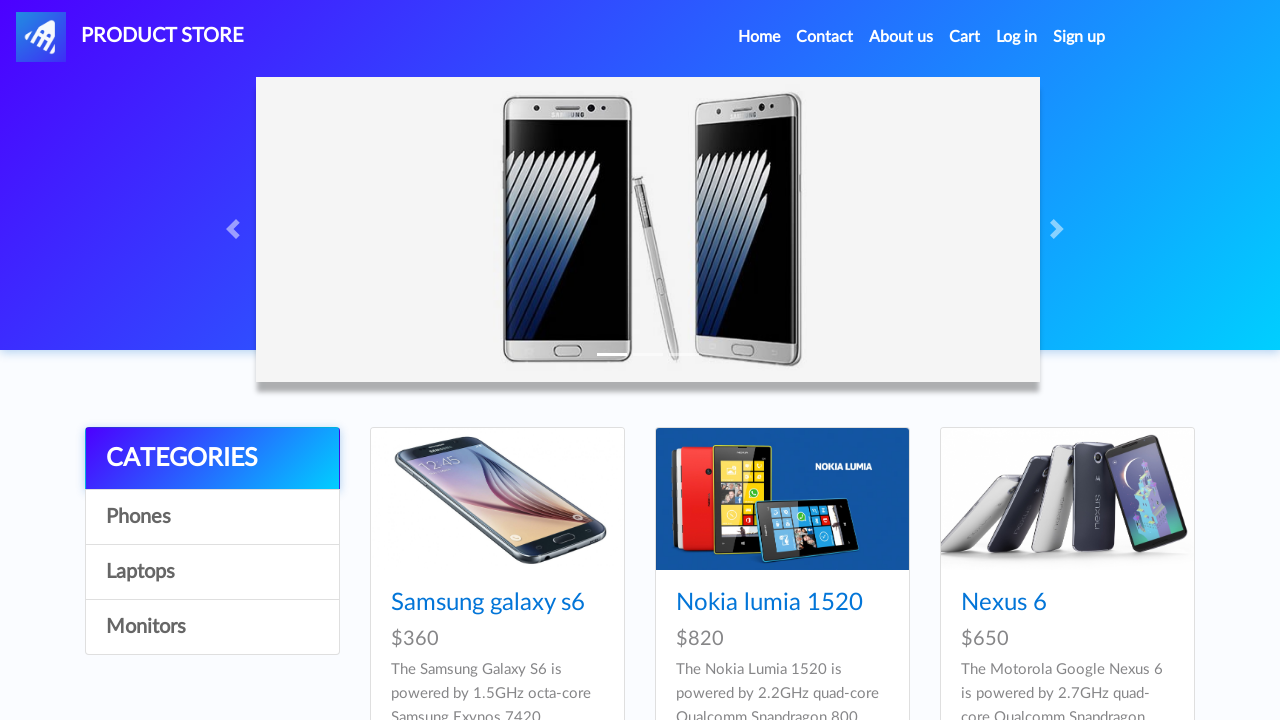

Clicked on Sony Xperia Z5 product at (1037, 361) on text=Sony xperia z5
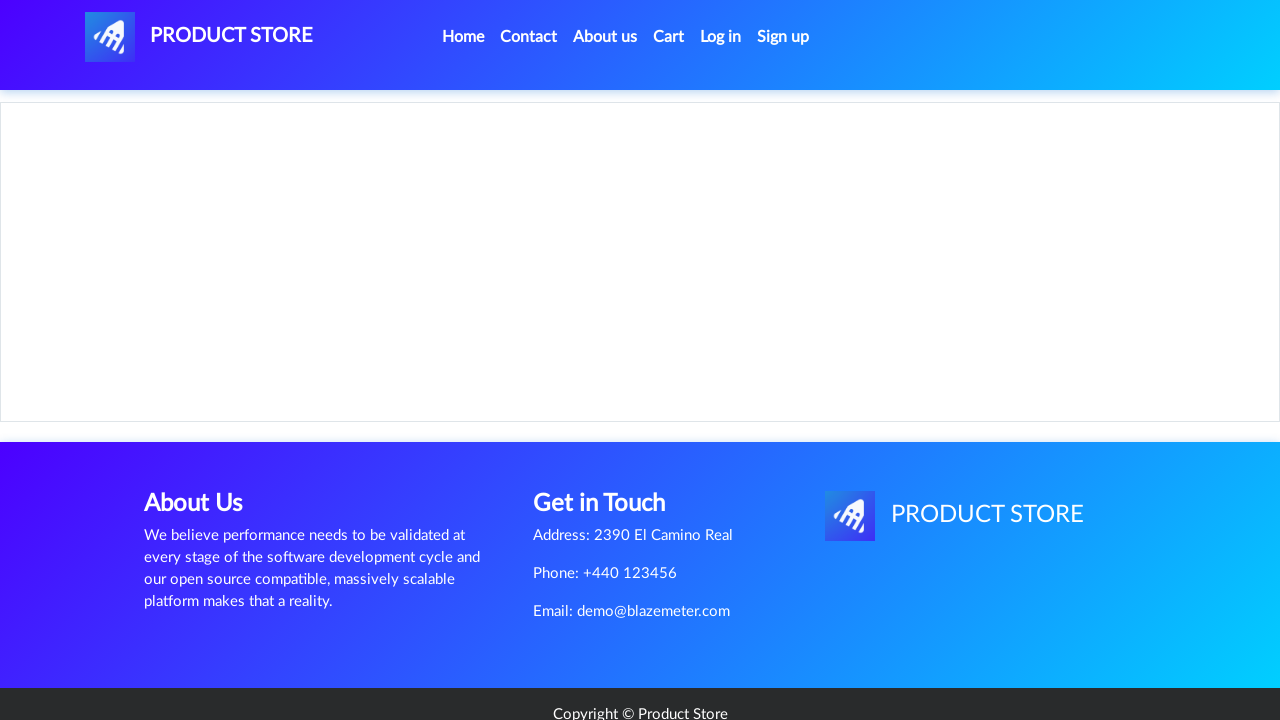

Waited 2 seconds for Sony Xperia Z5 page to load
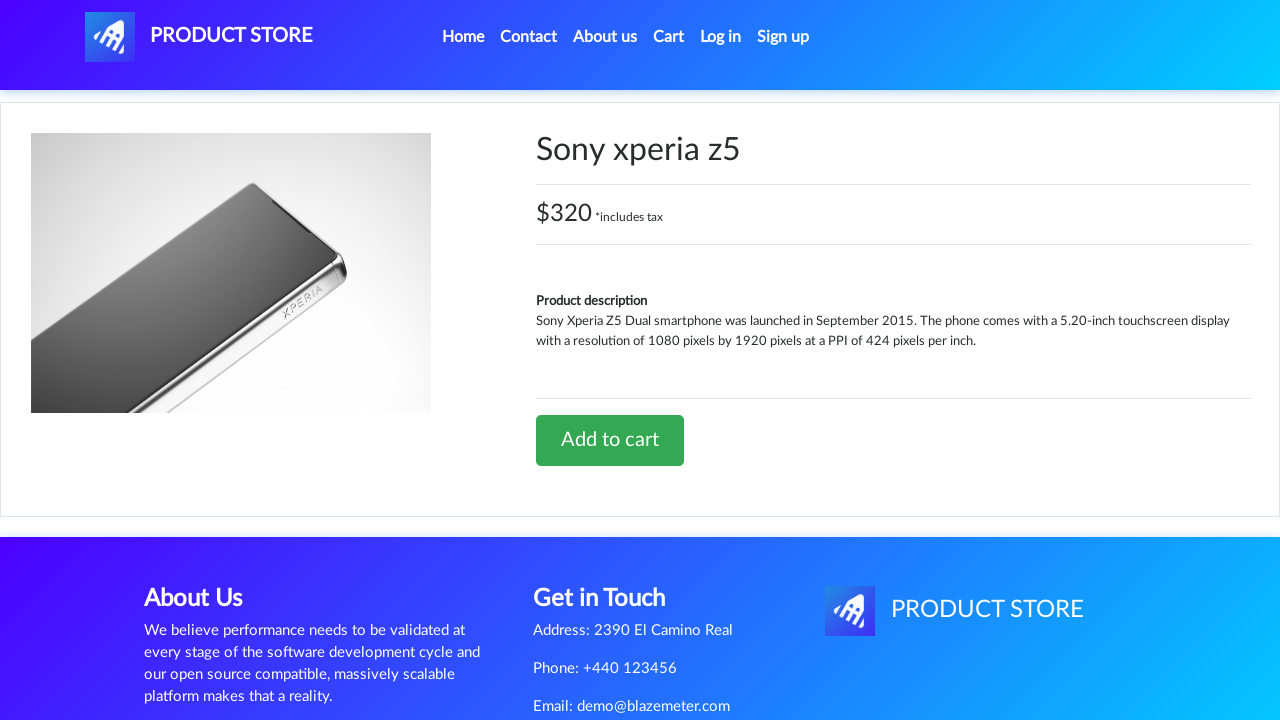

Clicked active navigation link to return to home at (463, 37) on .active > .nav-link
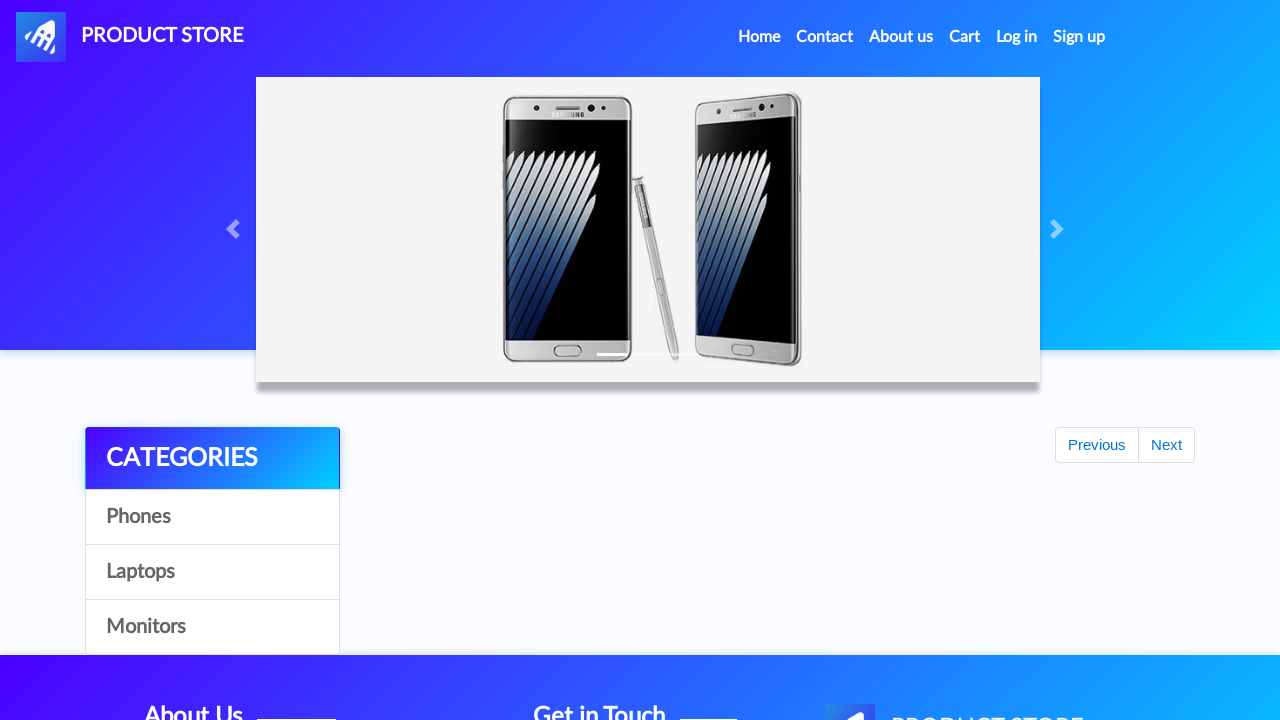

Waited 2 seconds for home page to load
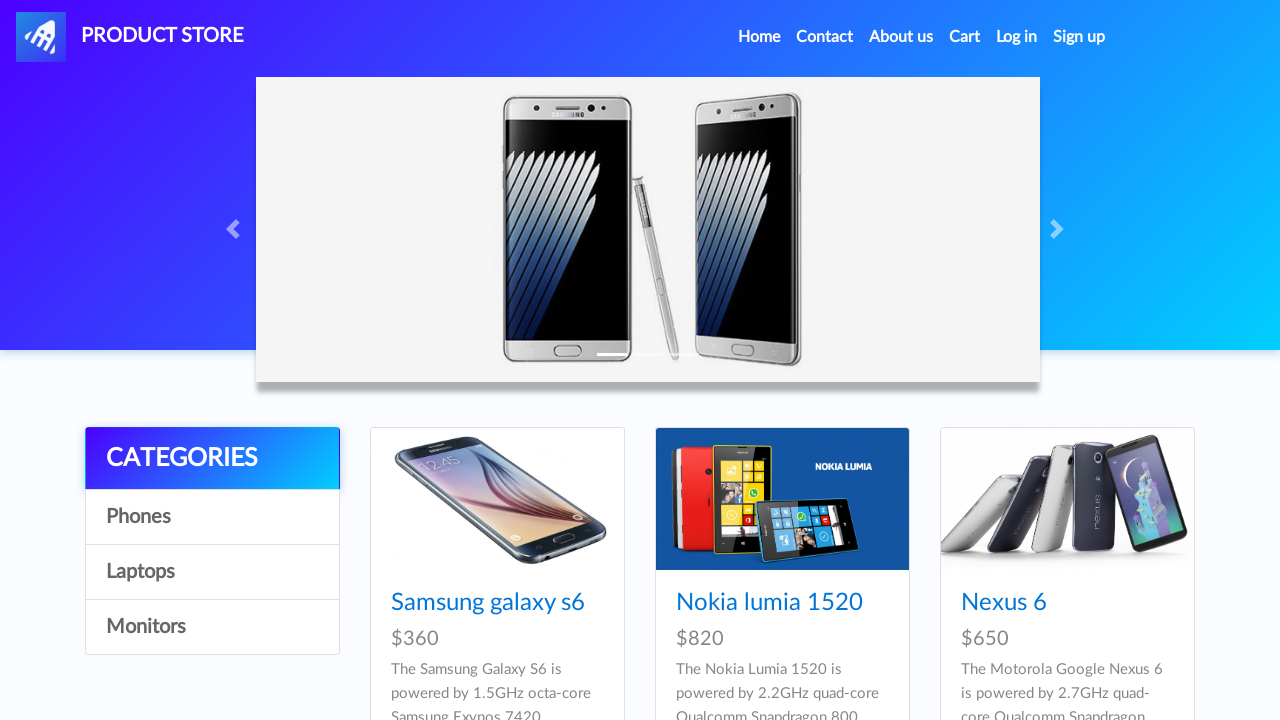

Clicked on Sony Vaio i7 product at (1024, 361) on text=Sony vaio i7
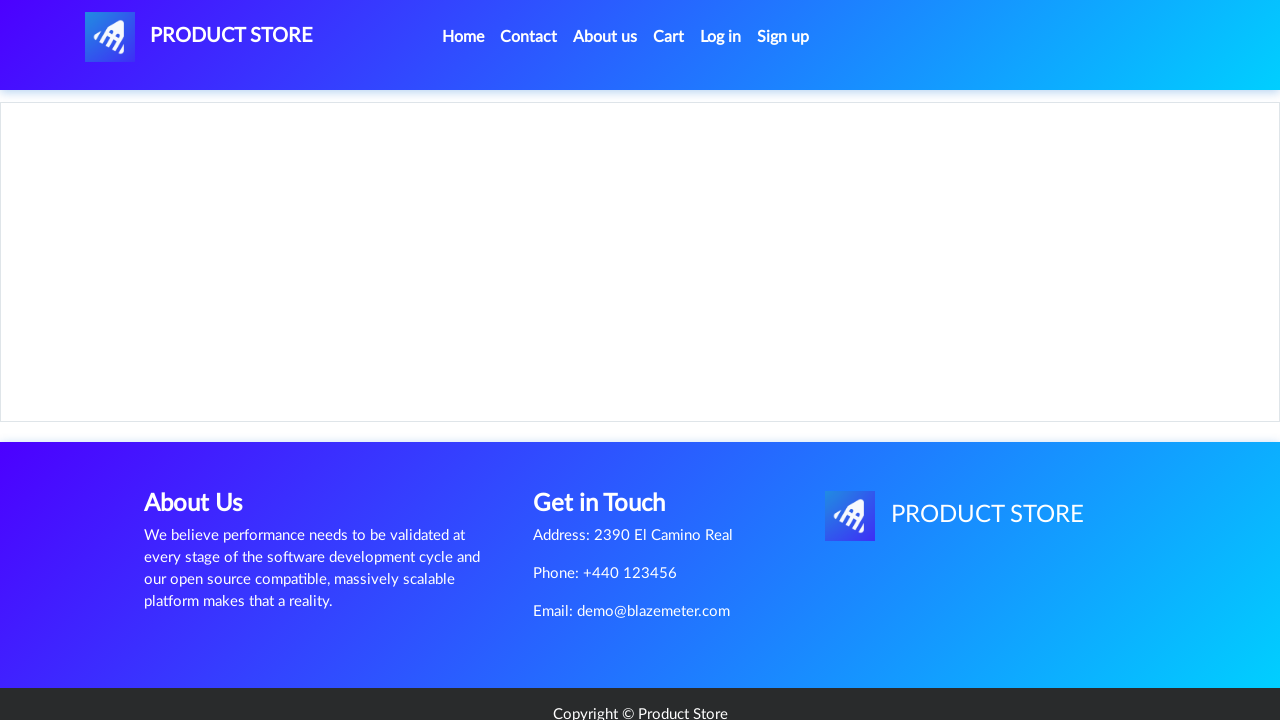

Waited 2 seconds for Sony Vaio i7 page to load
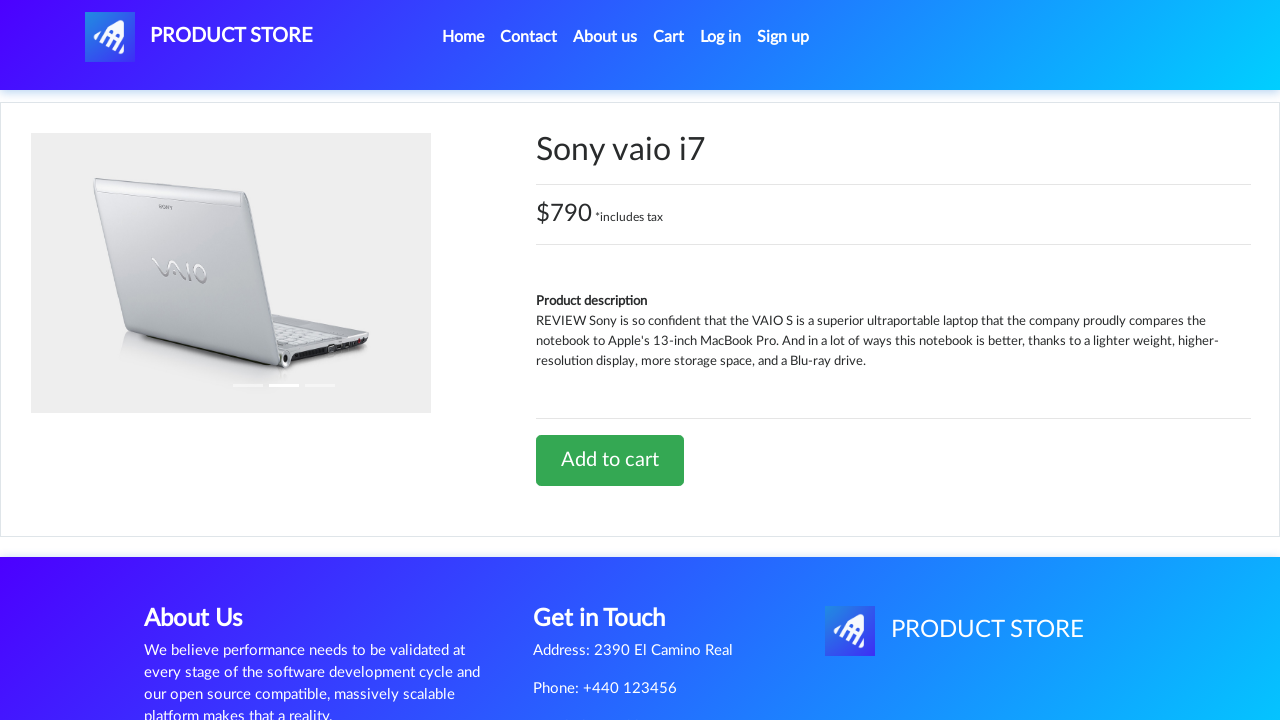

Clicked active navigation link to return to home at (463, 37) on .active > .nav-link
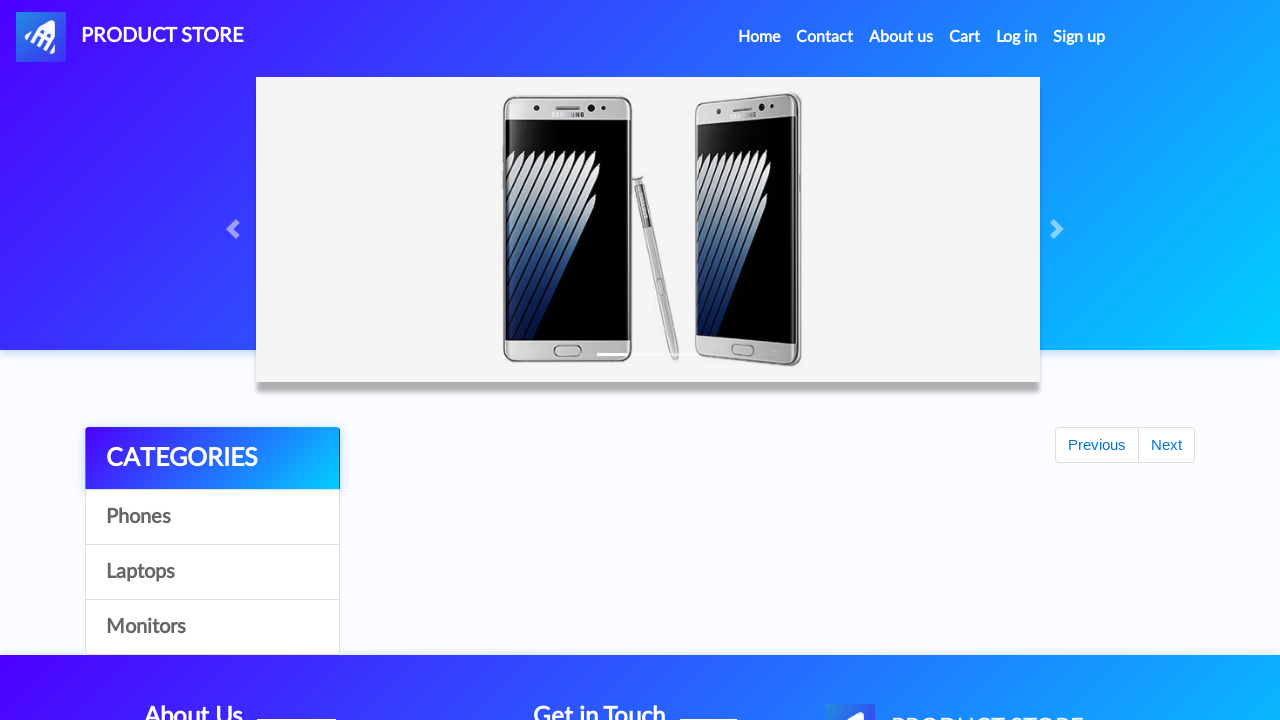

Waited 2 seconds for home page to load
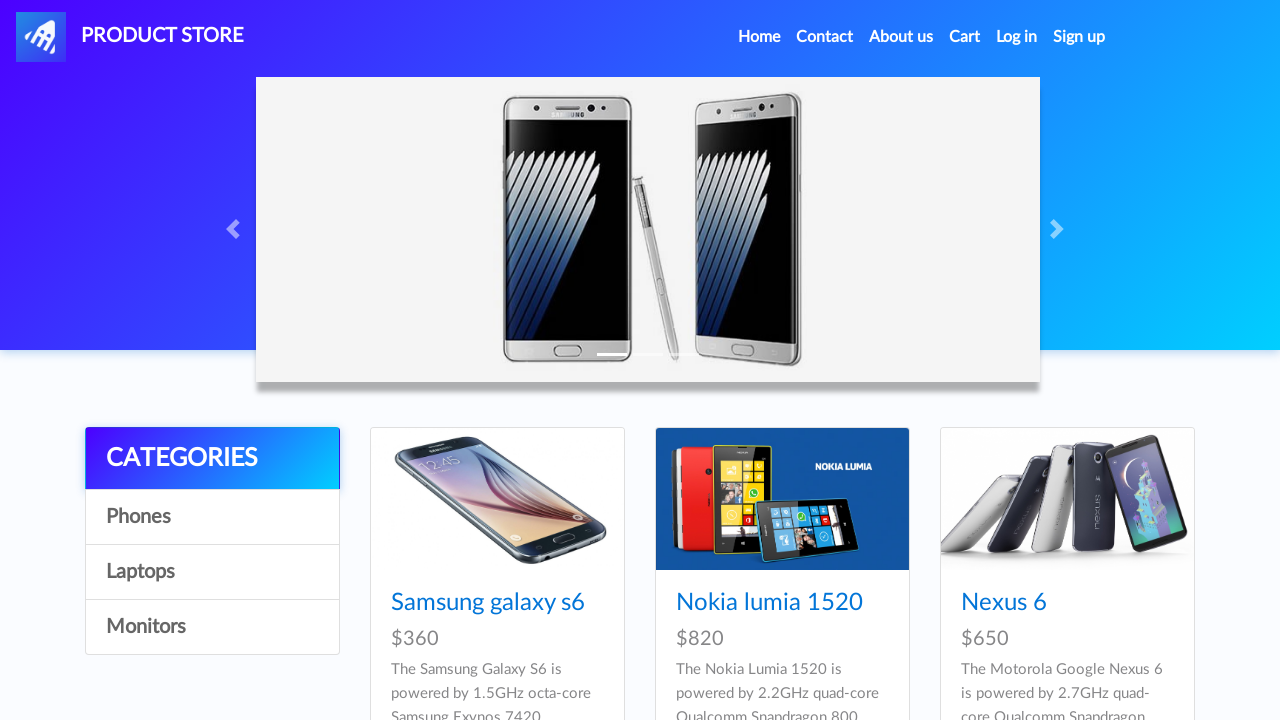

Clicked on Samsung Galaxy S7 product at (488, 361) on text=Samsung galaxy s7
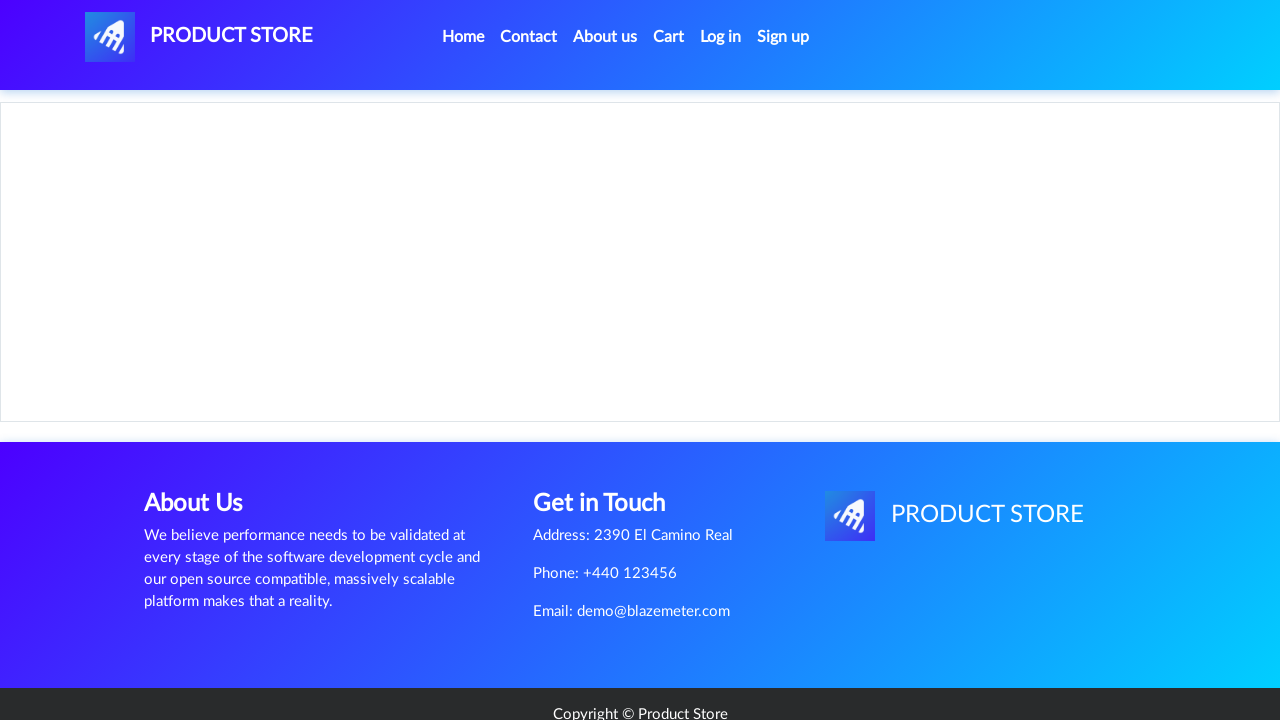

Waited 2 seconds for Samsung Galaxy S7 page to load
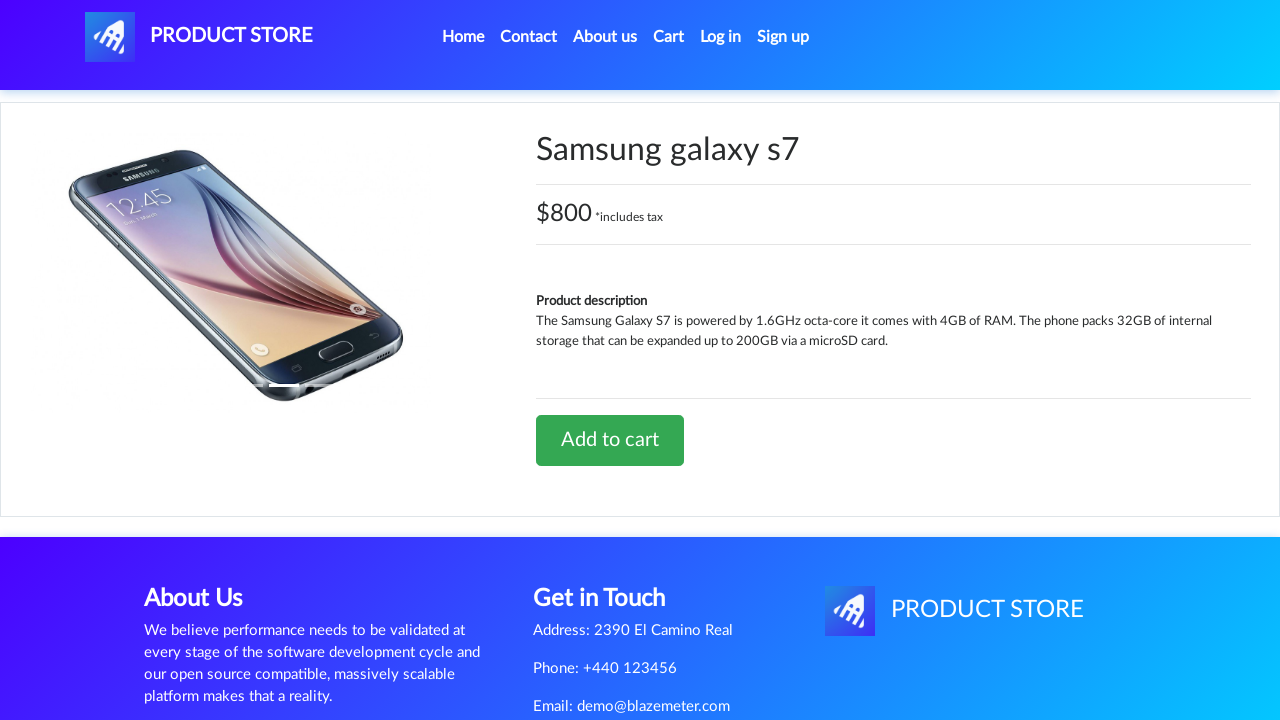

Clicked active navigation link to return to home at (463, 37) on .active > .nav-link
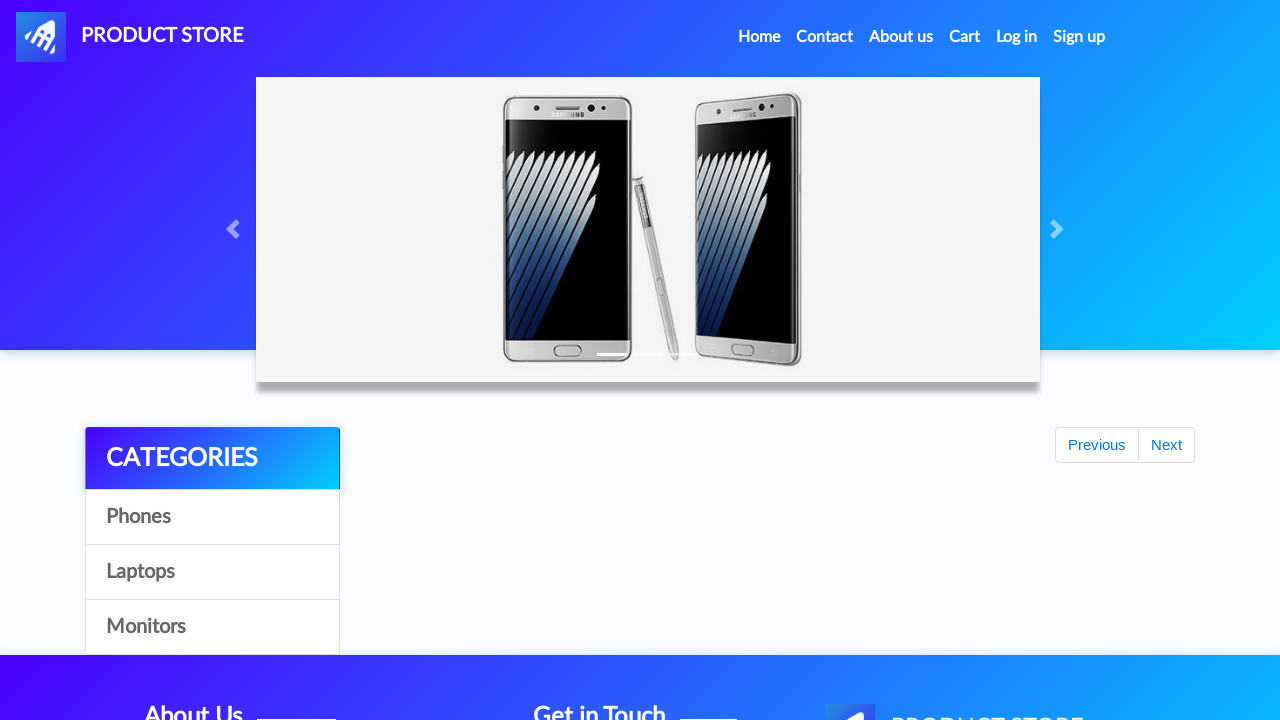

Waited 2 seconds for home page to load
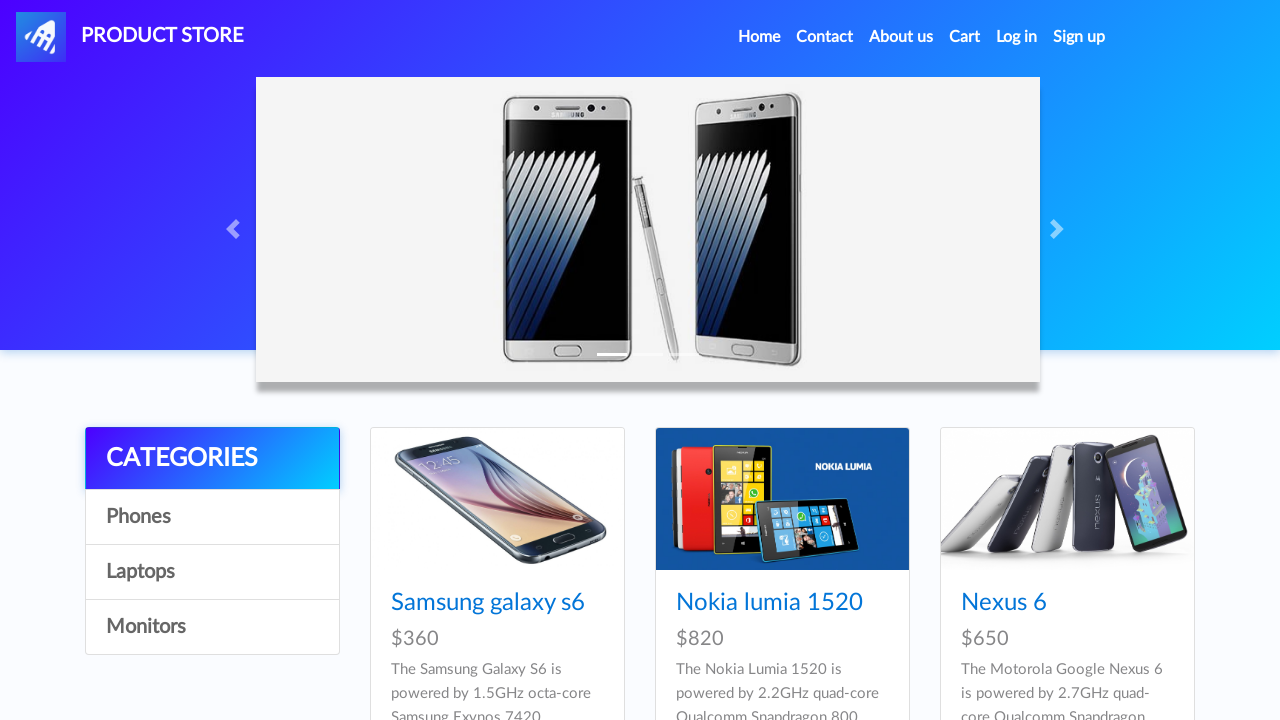

Clicked on Monitors category at (212, 627) on text=Monitors
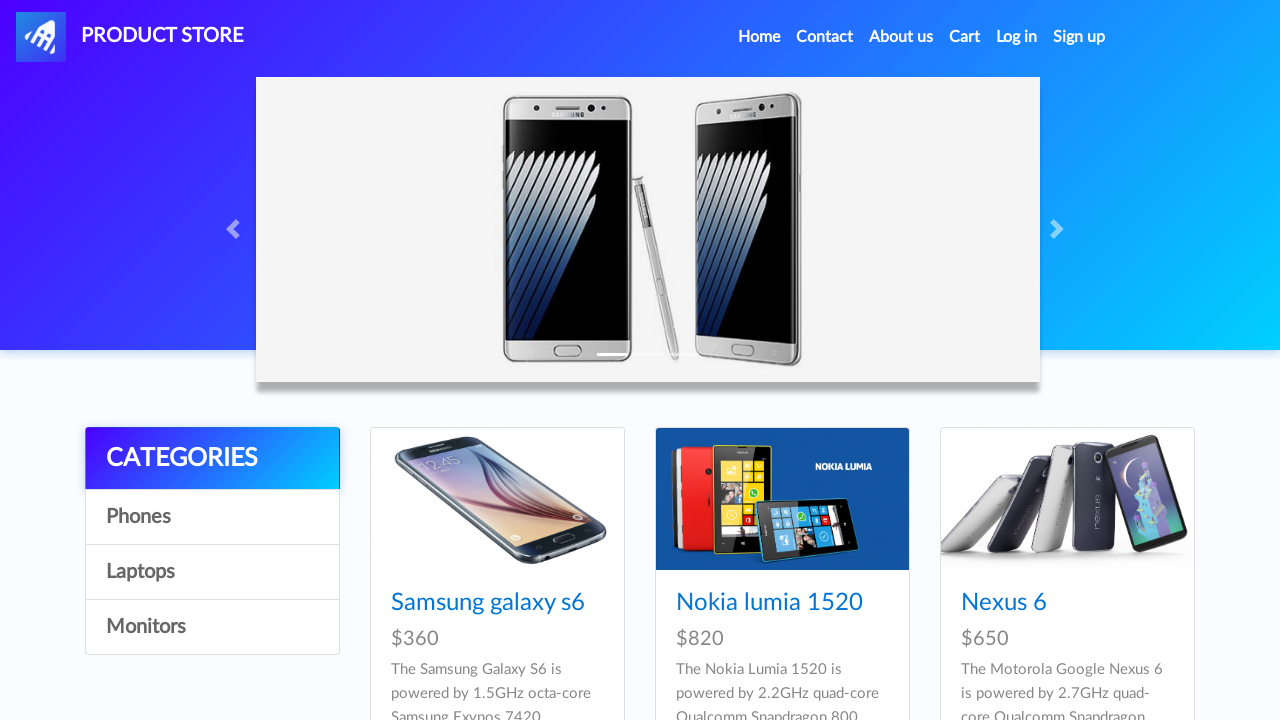

Waited 3 seconds for Monitors category to load
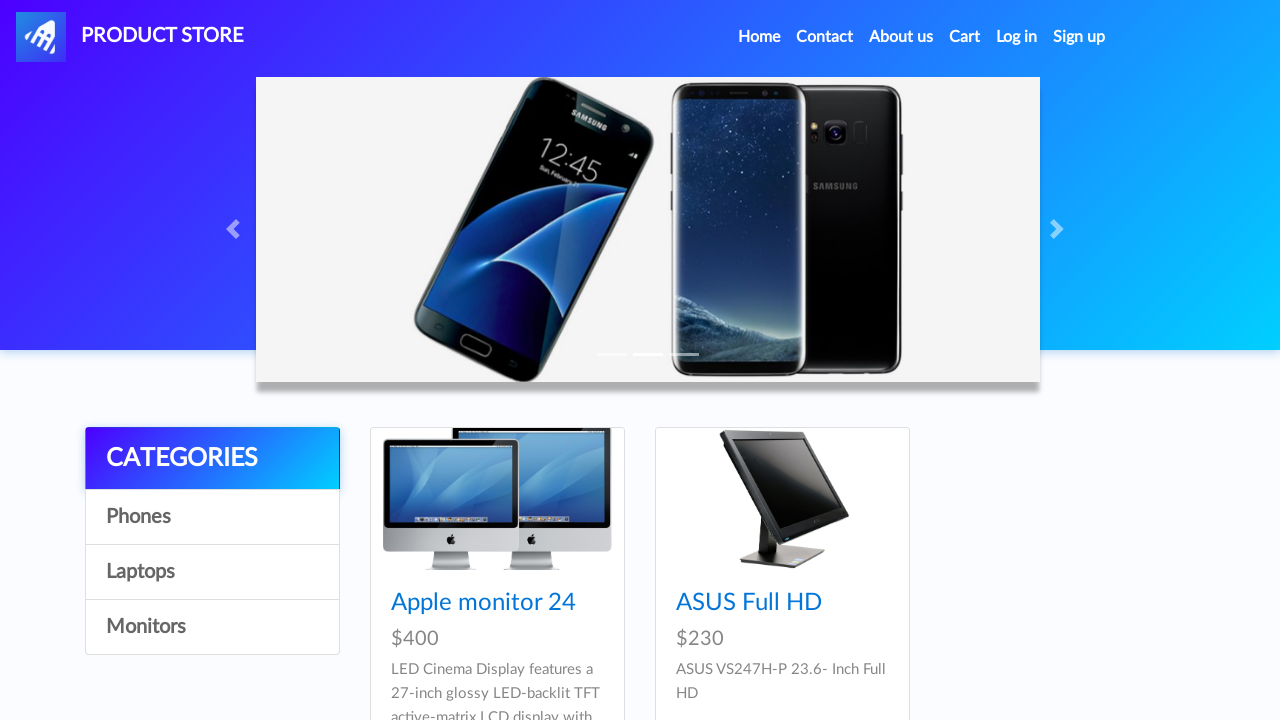

Clicked on Laptops category at (212, 572) on text=Laptops
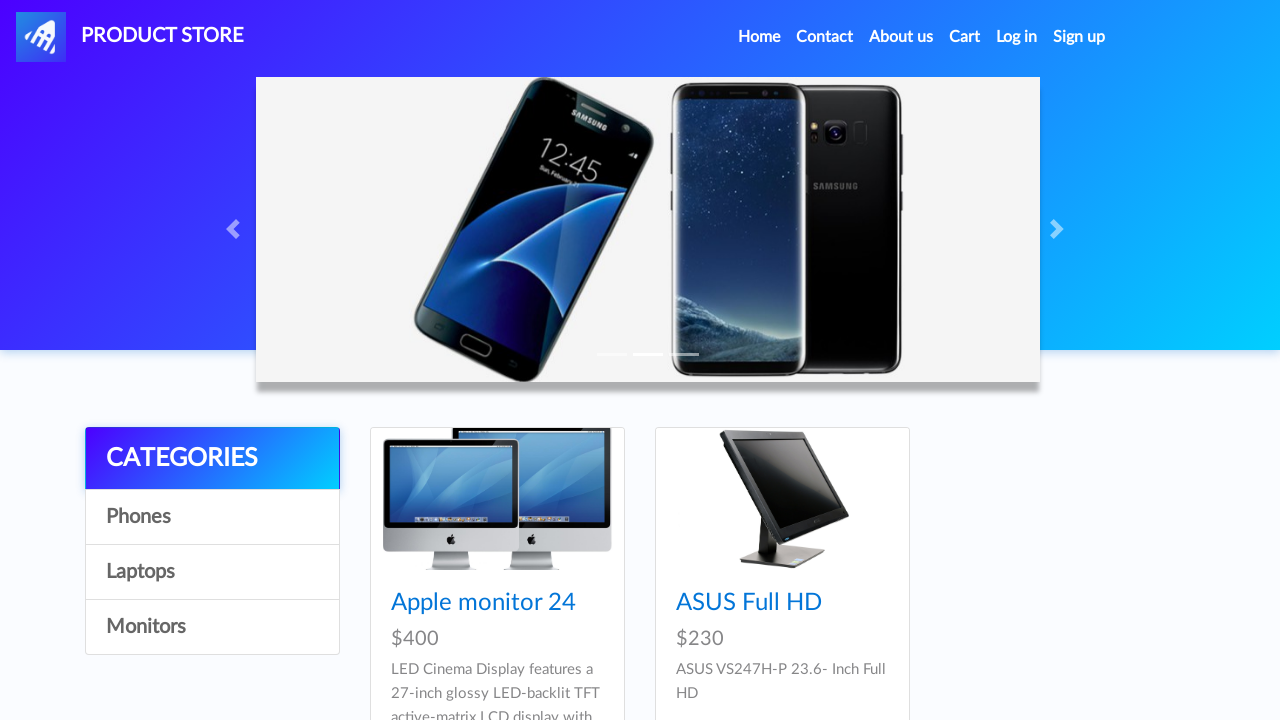

Waited 3 seconds for Laptops category to load
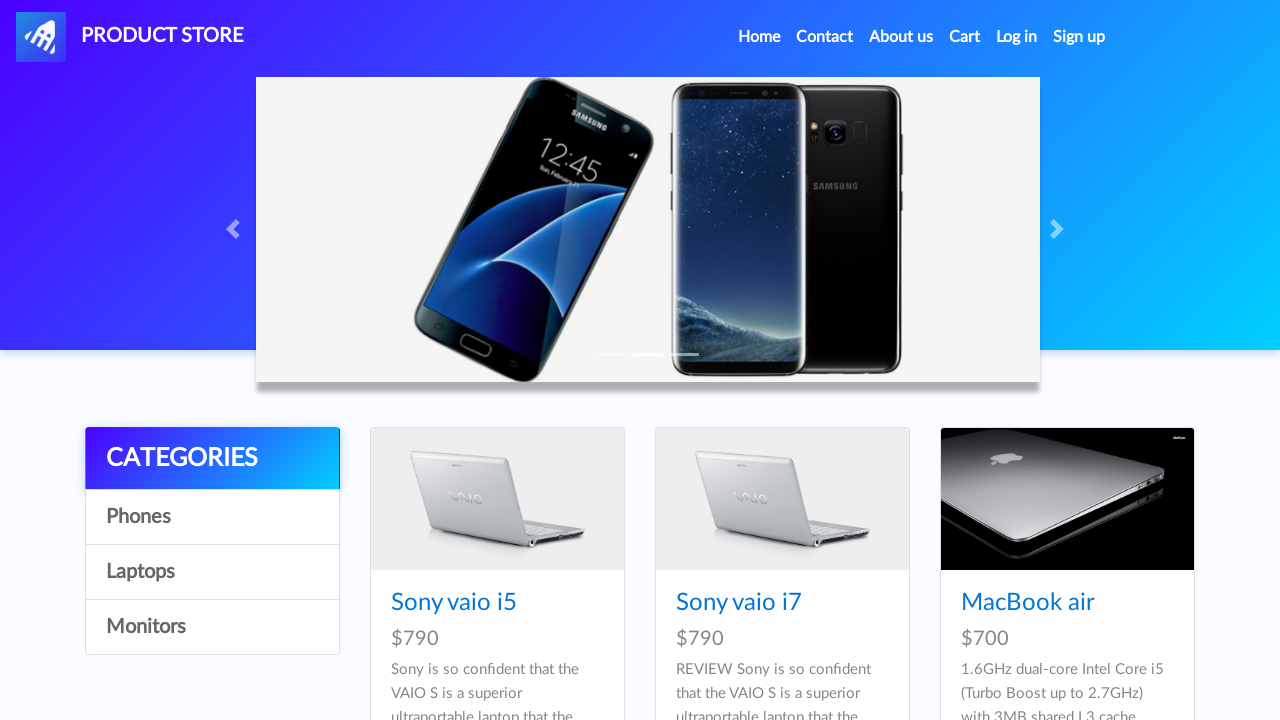

Clicked on Phones category at (212, 517) on text=Phones
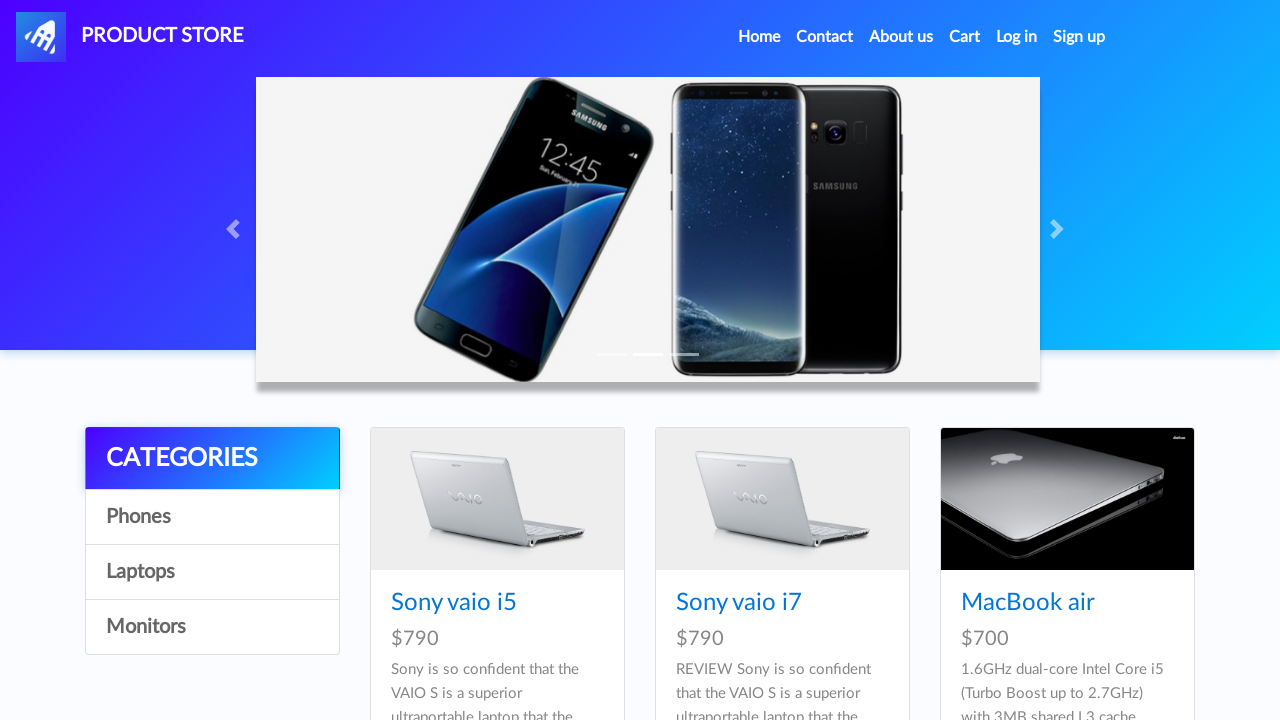

Waited 3 seconds for Phones category to load
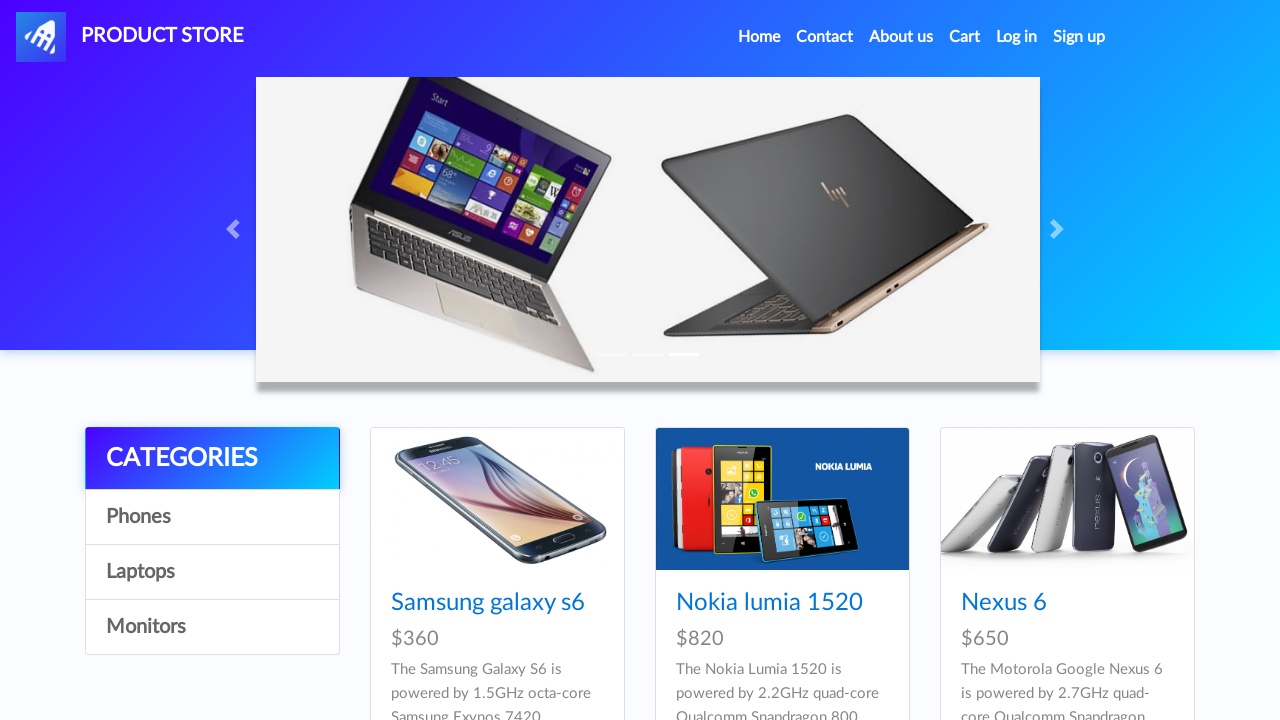

Clicked Next pagination button at (1166, 385) on #next2
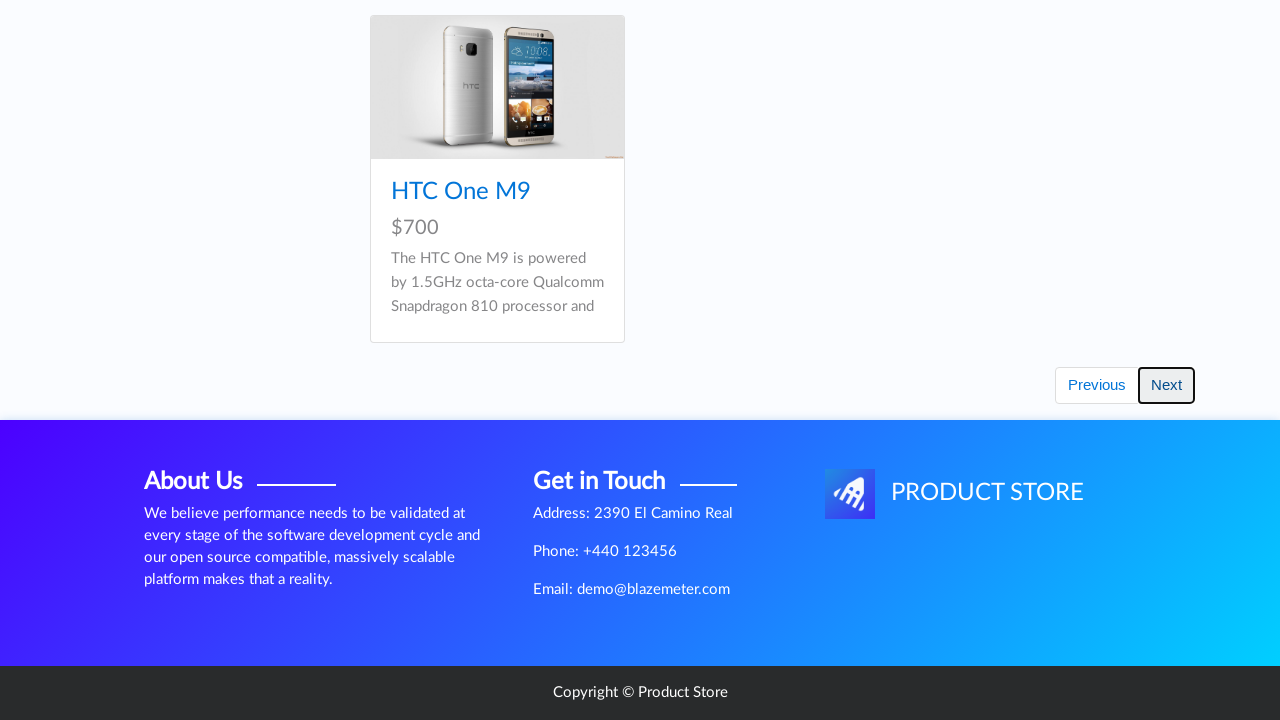

Waited 3 seconds for next page to load
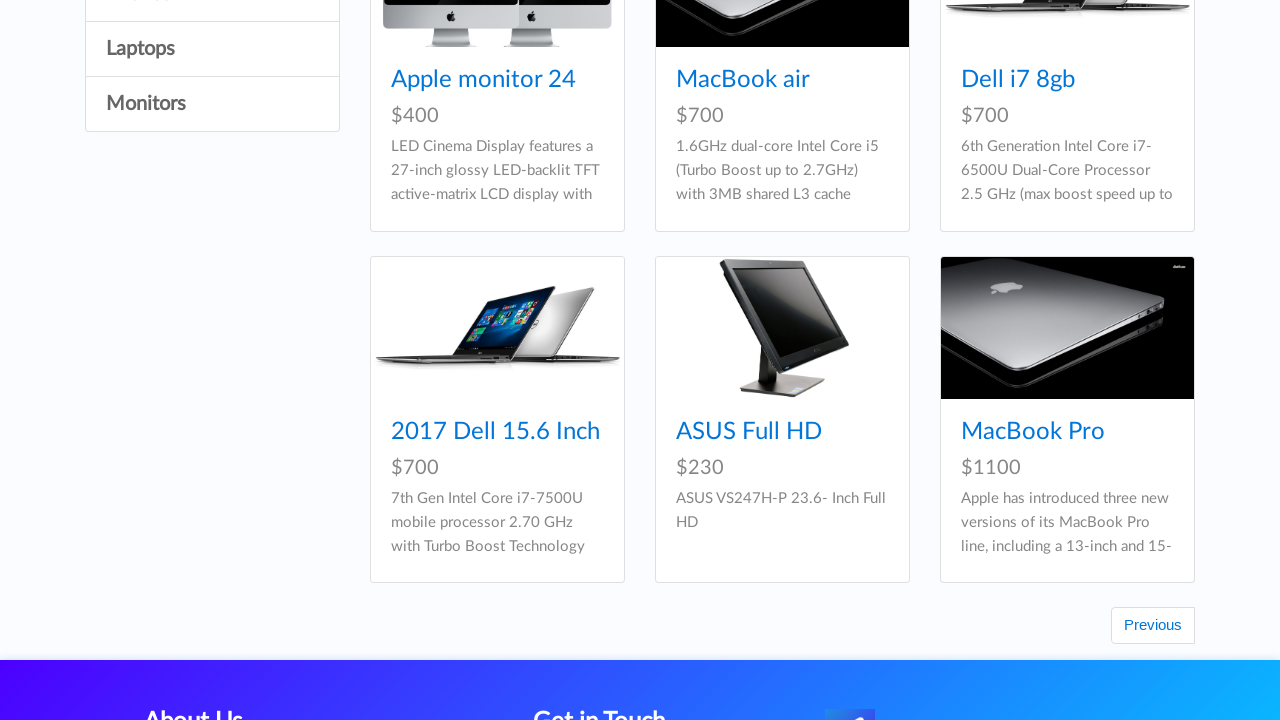

Clicked Previous pagination button at (1153, 626) on #prev2
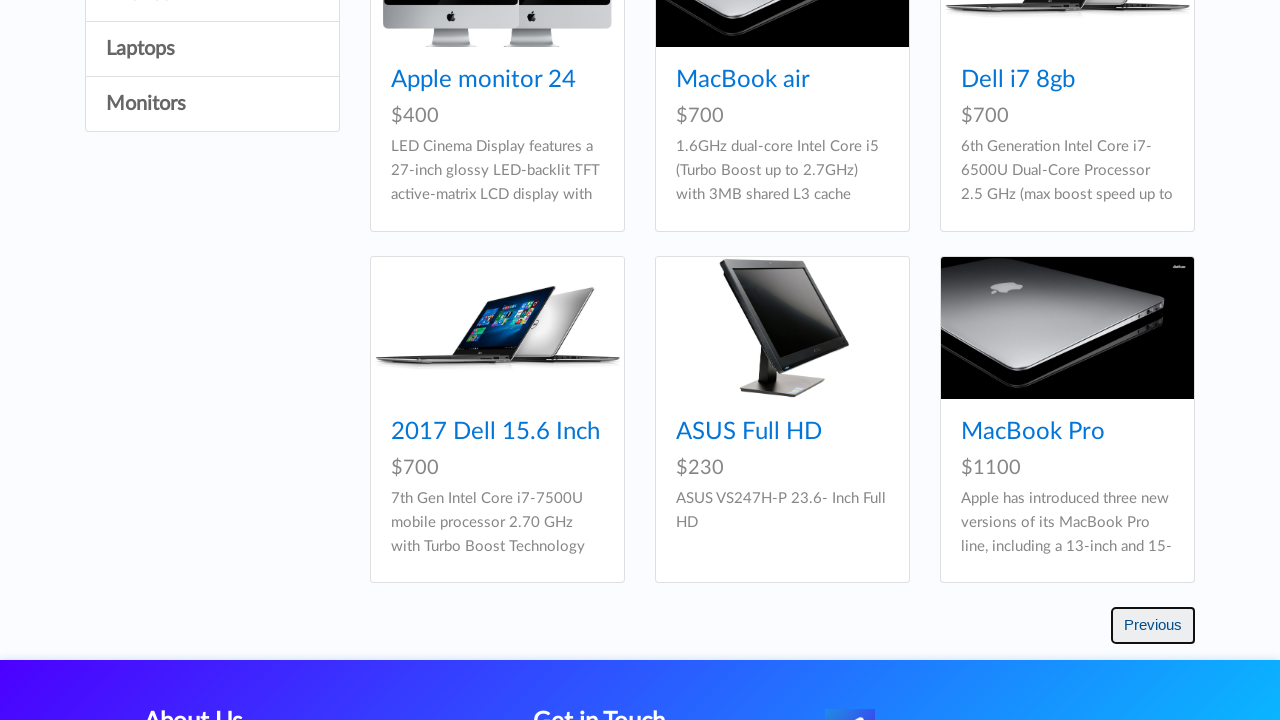

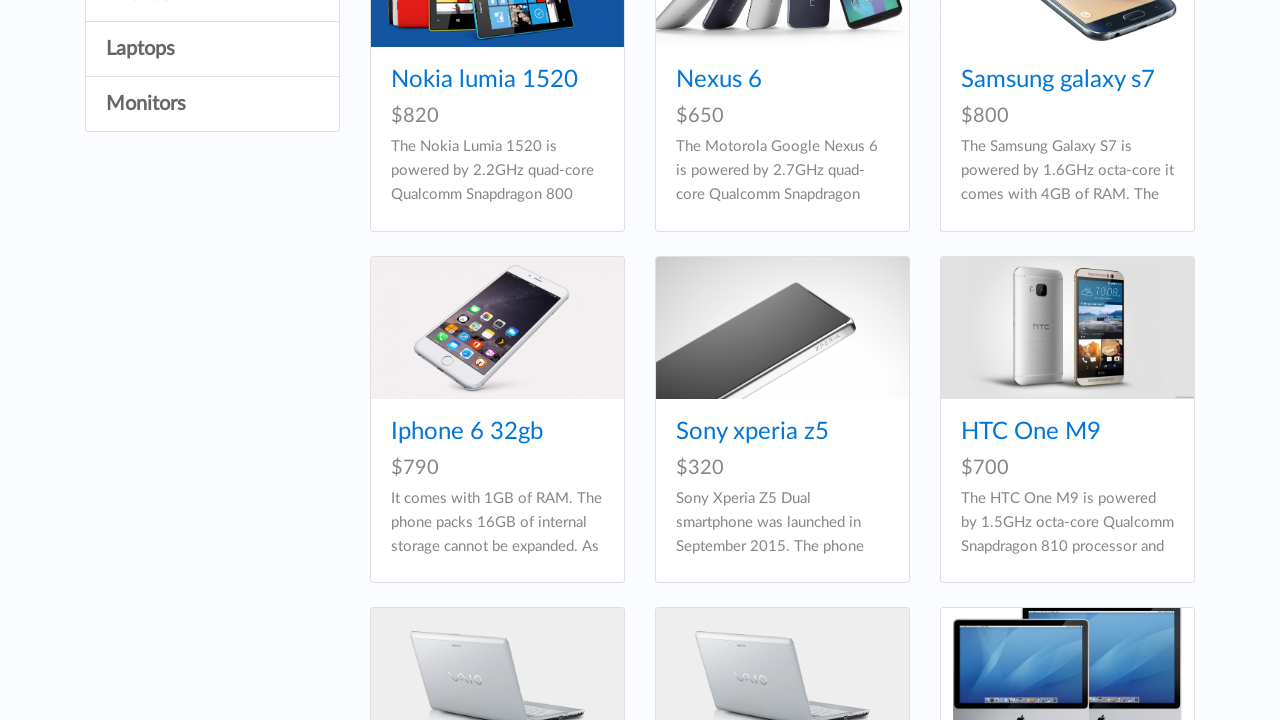